Navigates through a paginated table to find a specific product ("Fitness Tracker") and retrieves its price by clicking through pagination links and searching each page's table rows

Starting URL: https://testautomationpractice.blogspot.com/

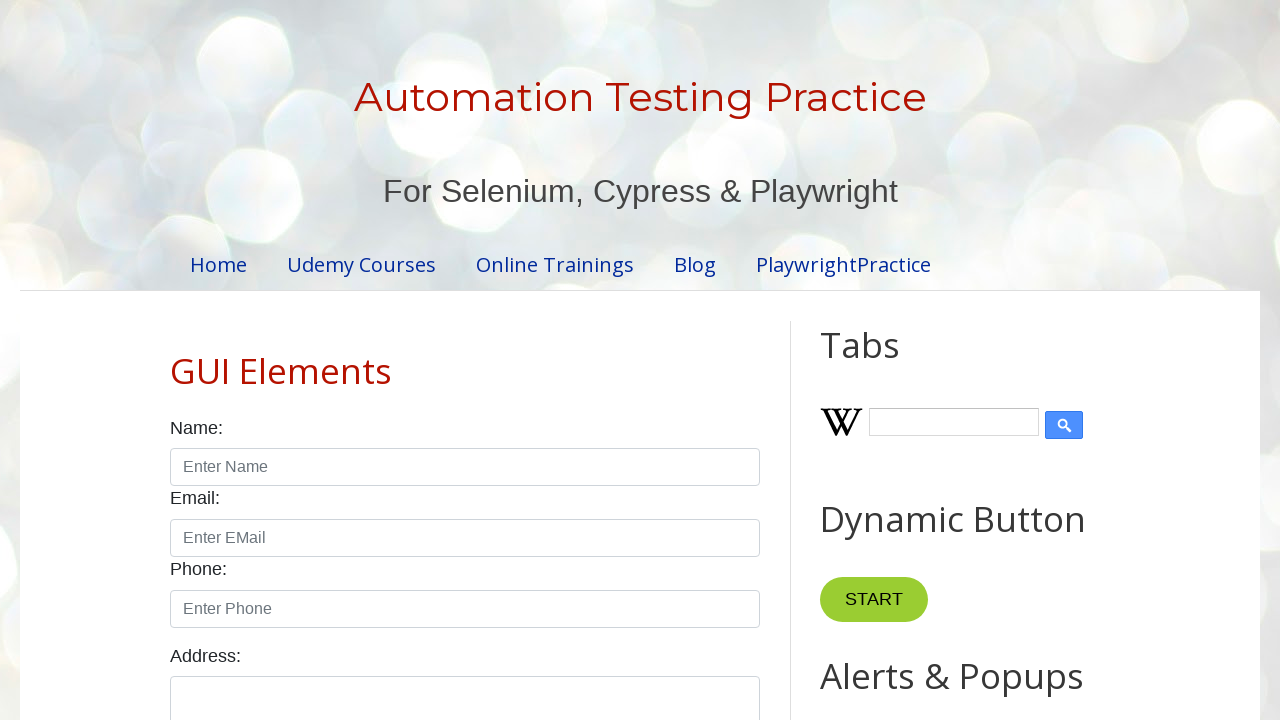

Retrieved all rows from product table
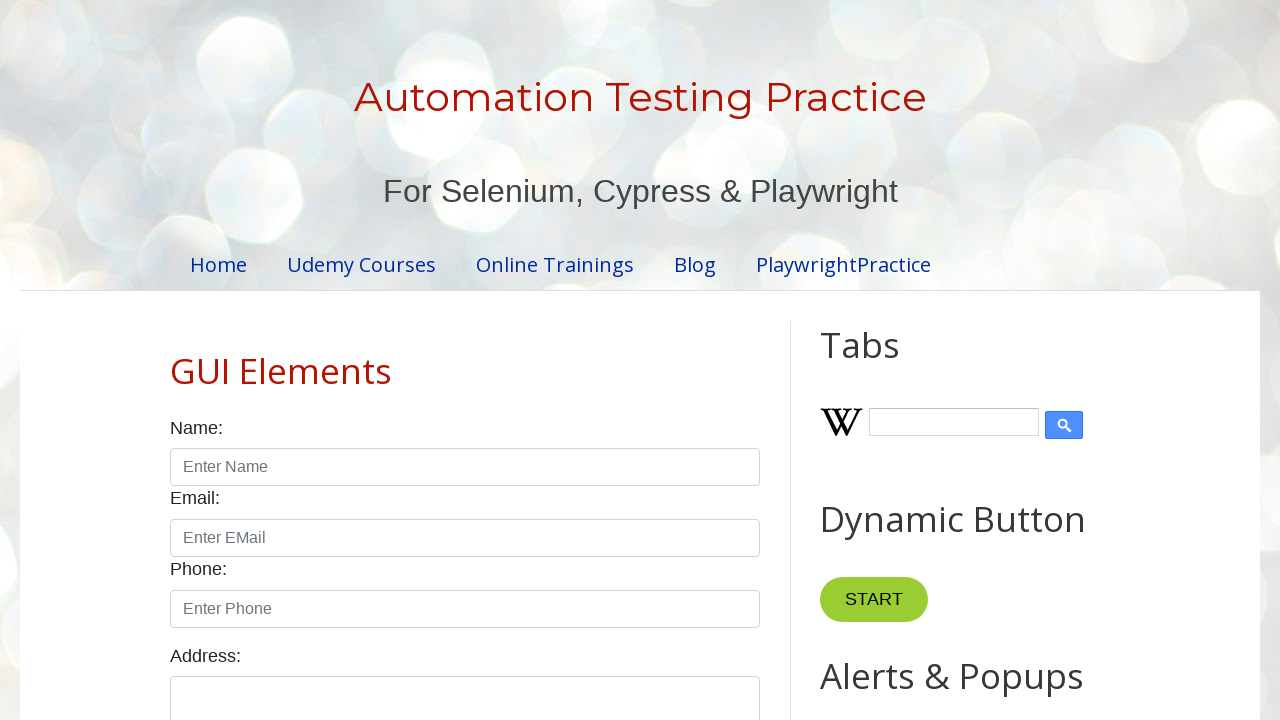

Product table contains 5 rows
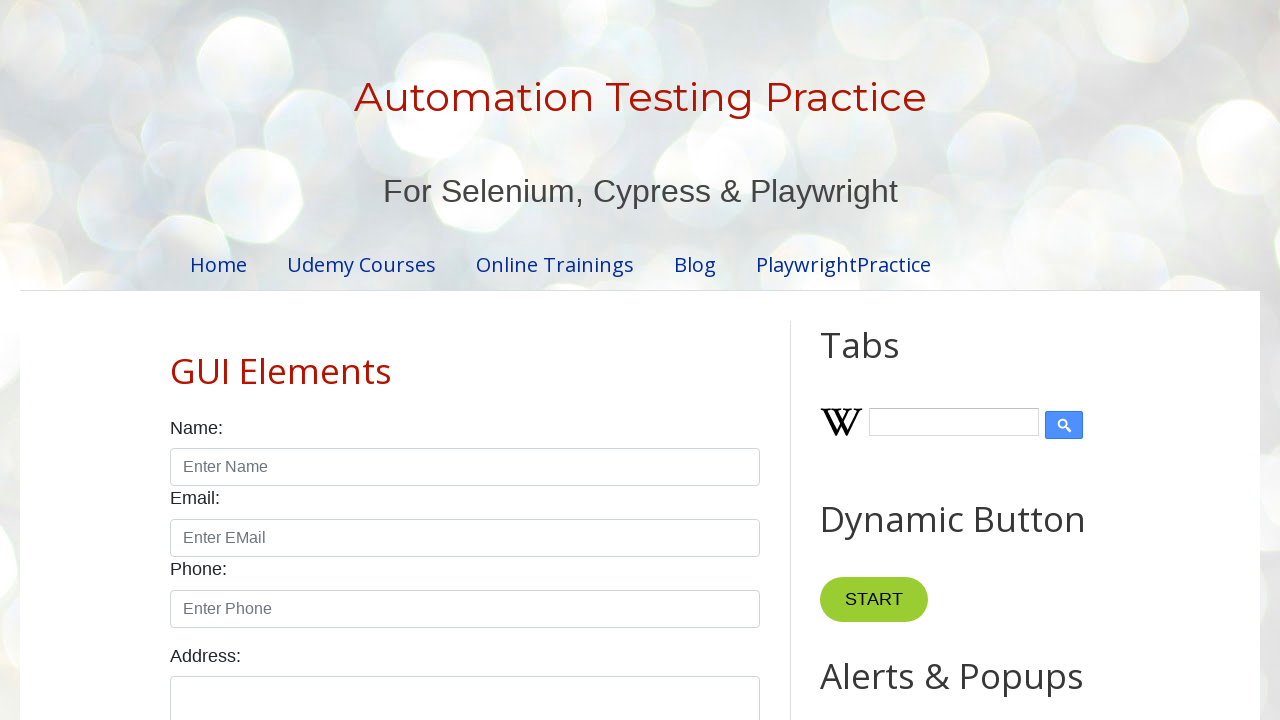

Retrieved all pagination links
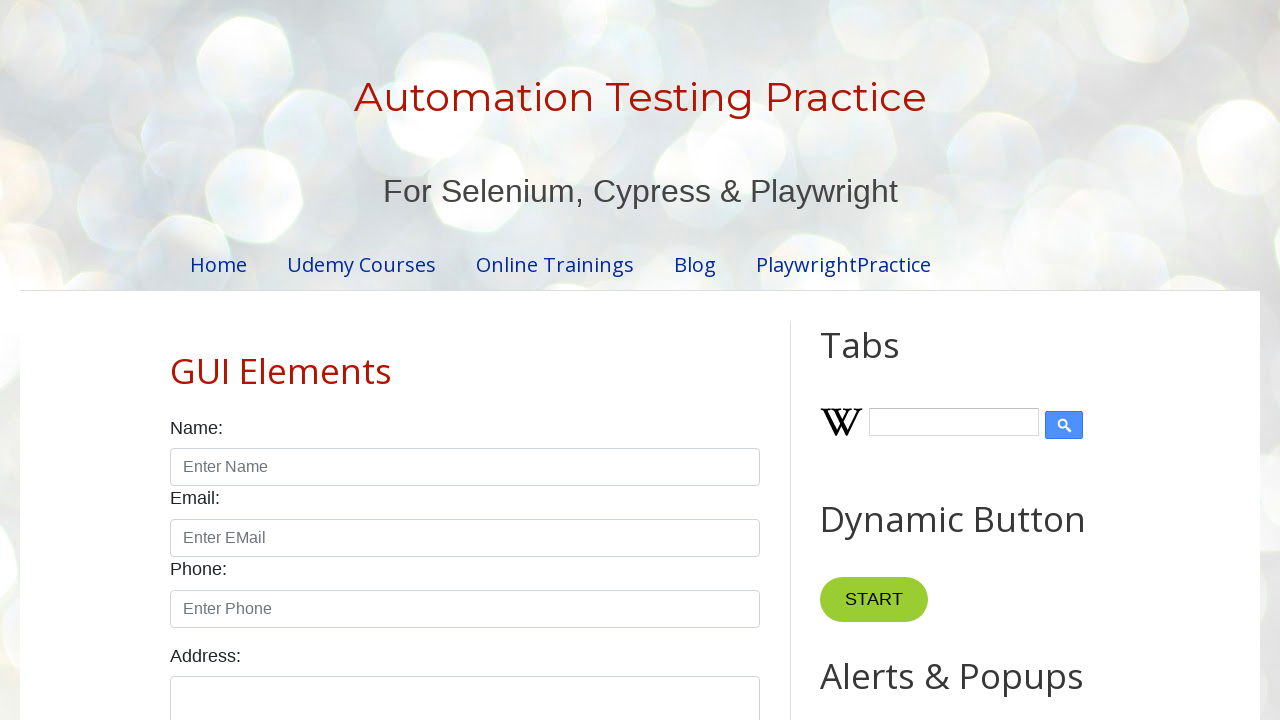

Pagination contains 4 pages
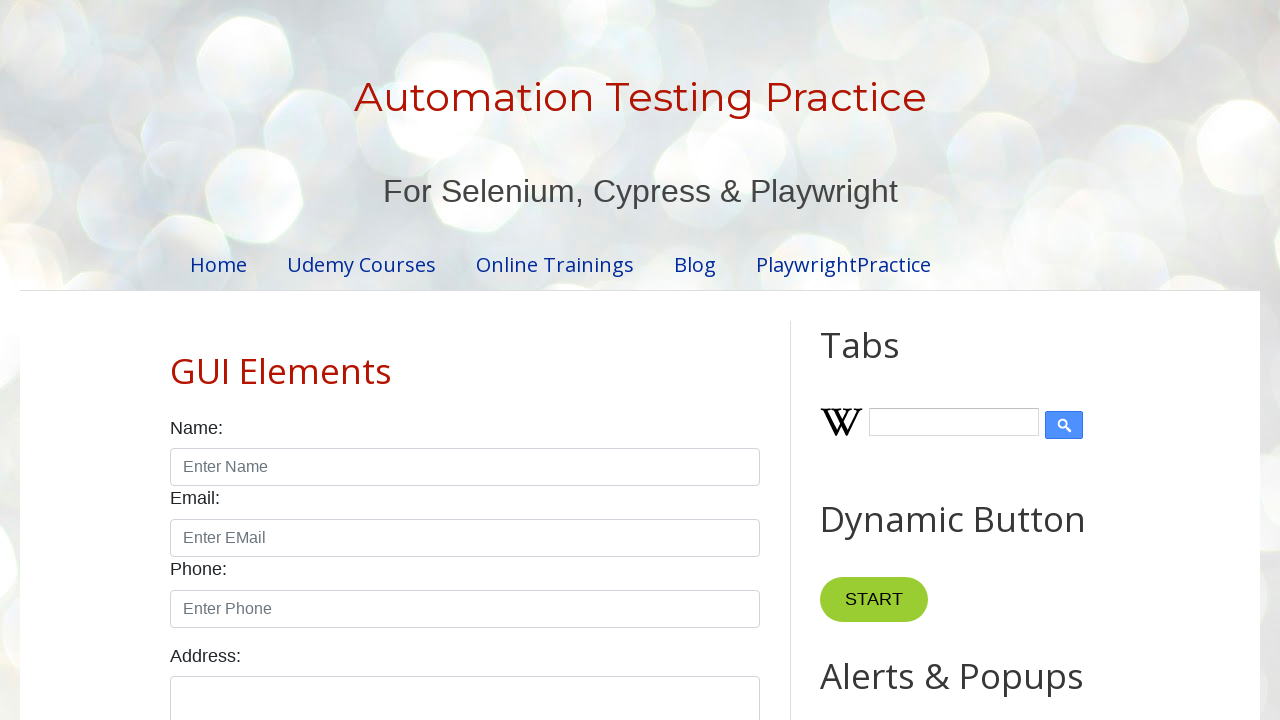

Initialized search for 'Fitness Tracker' product
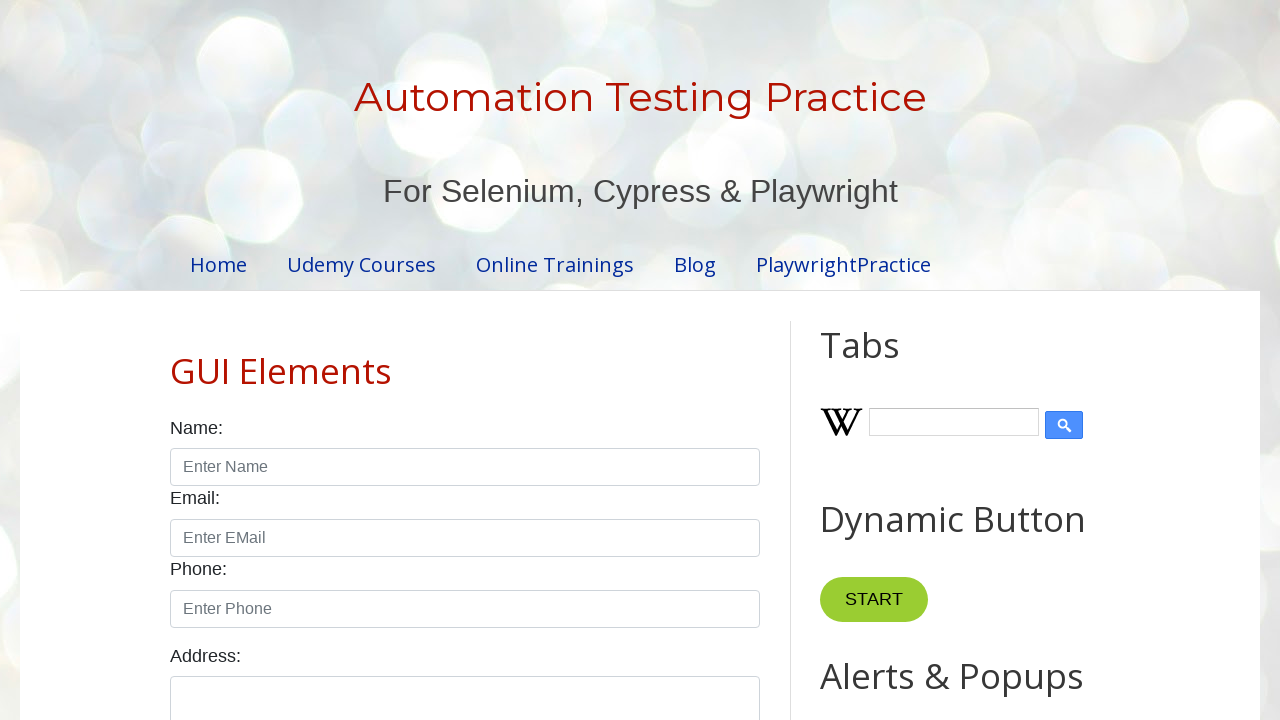

Clicked pagination link for page 1 at (416, 361) on //*[@id="pagination"]/li[1]/a
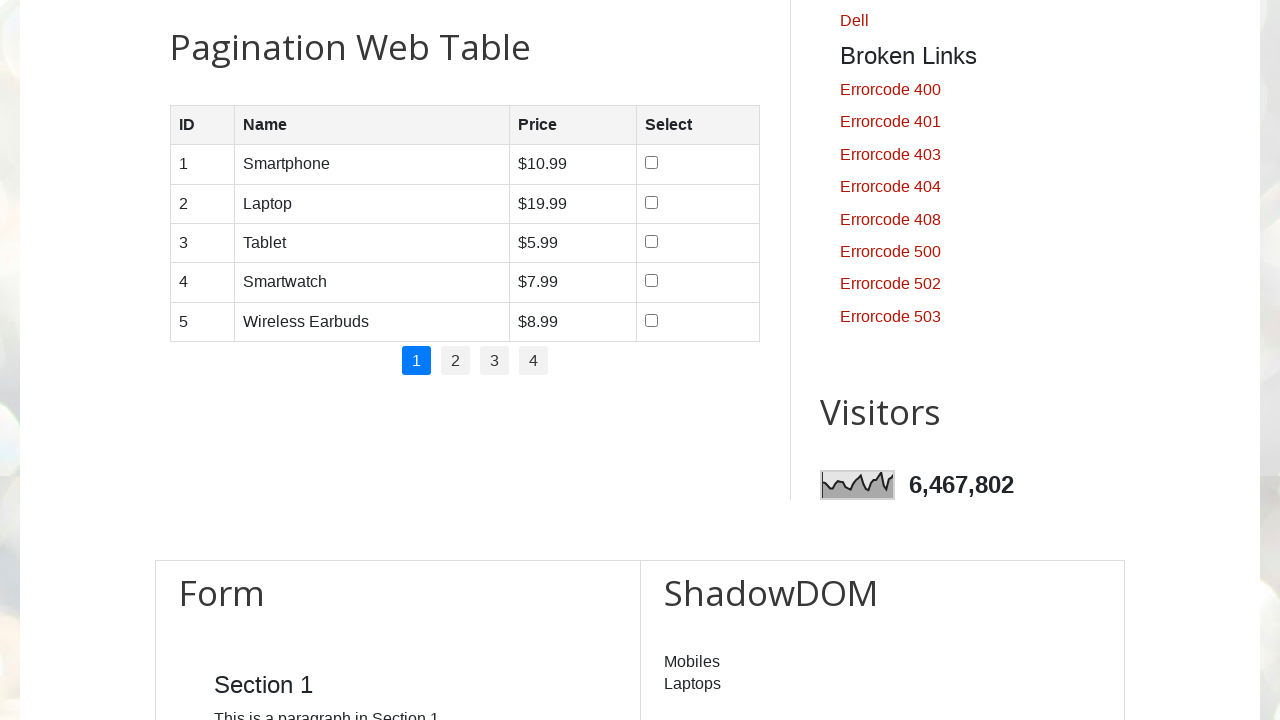

Retrieved product name from row 1, column 2
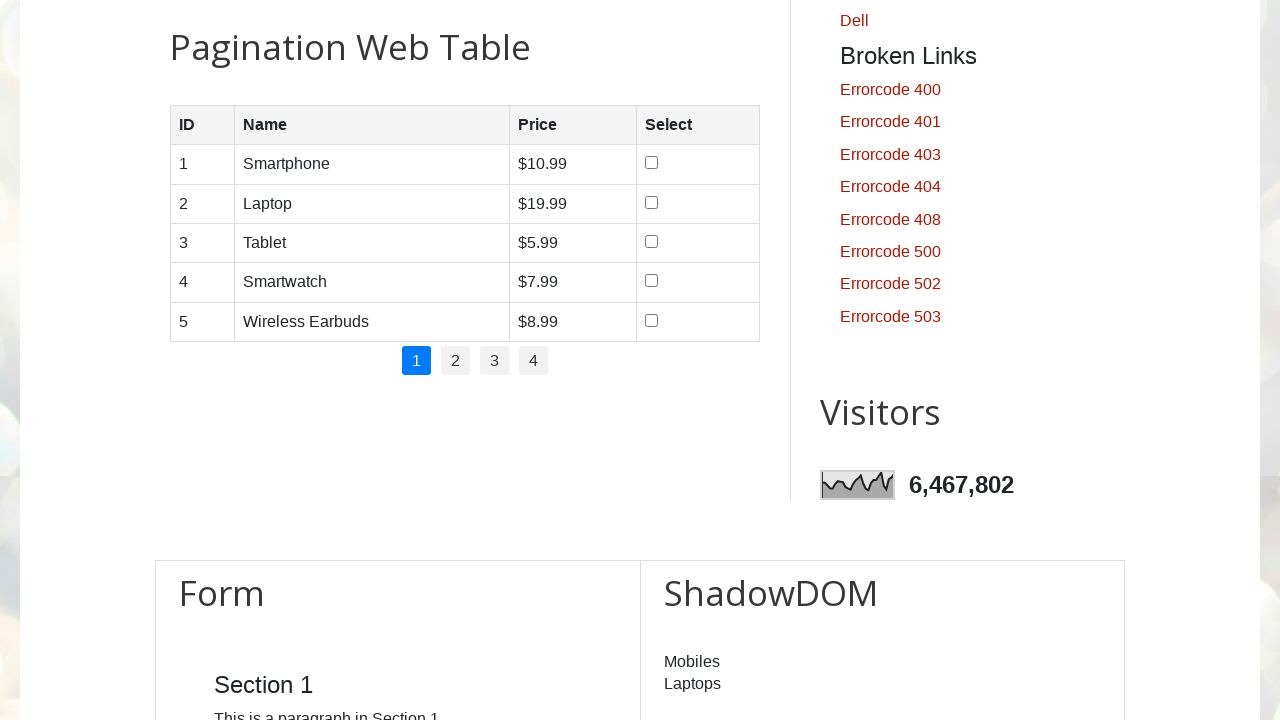

Extracted product name: 'Smartphone'
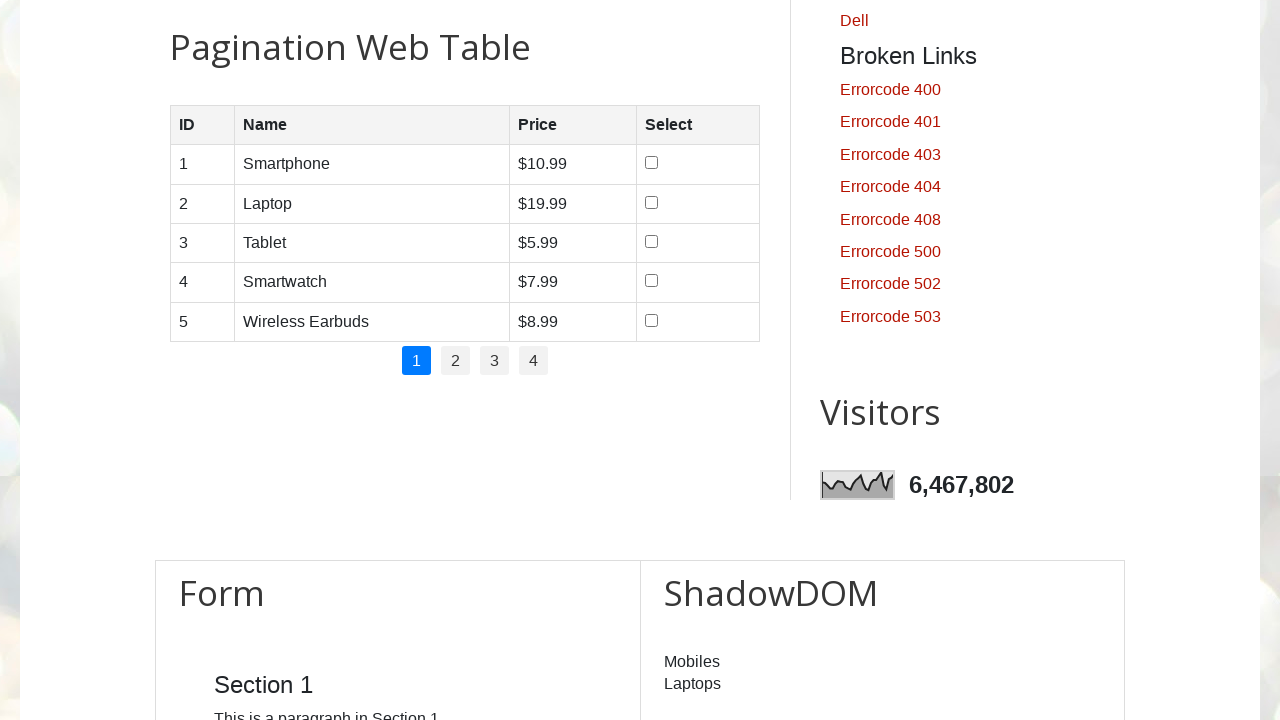

Retrieved product name from row 2, column 2
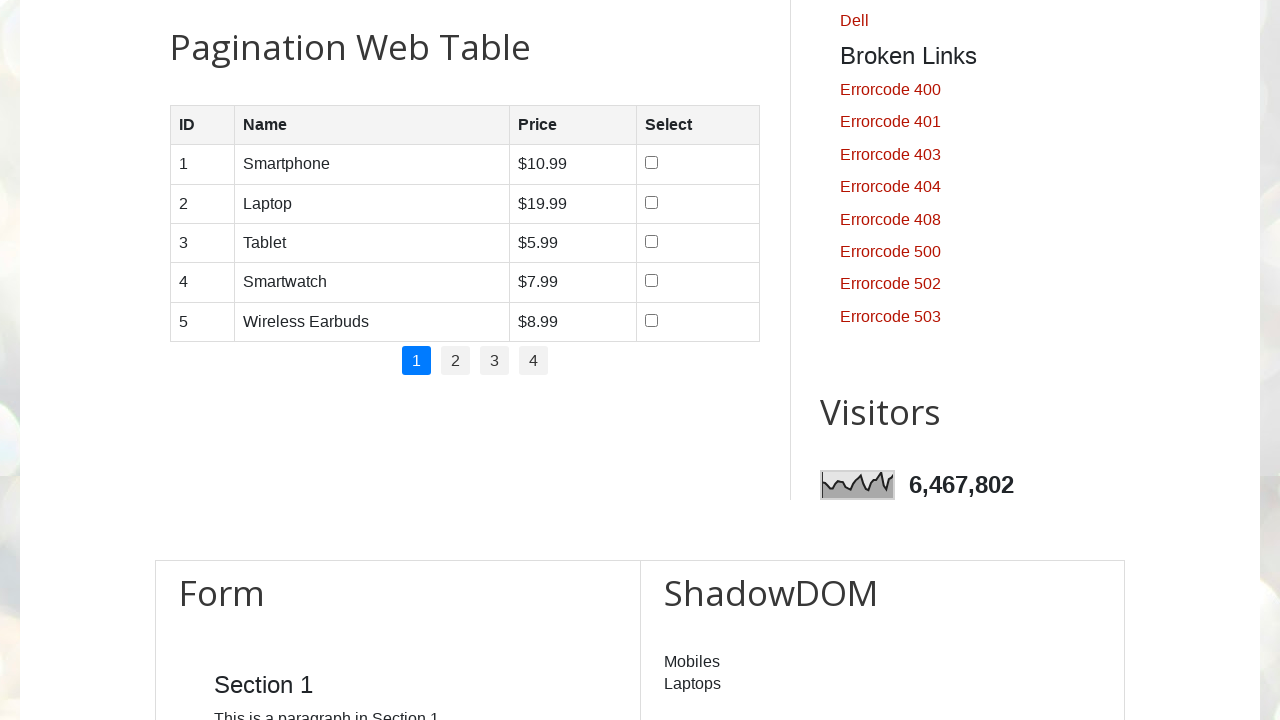

Extracted product name: 'Laptop'
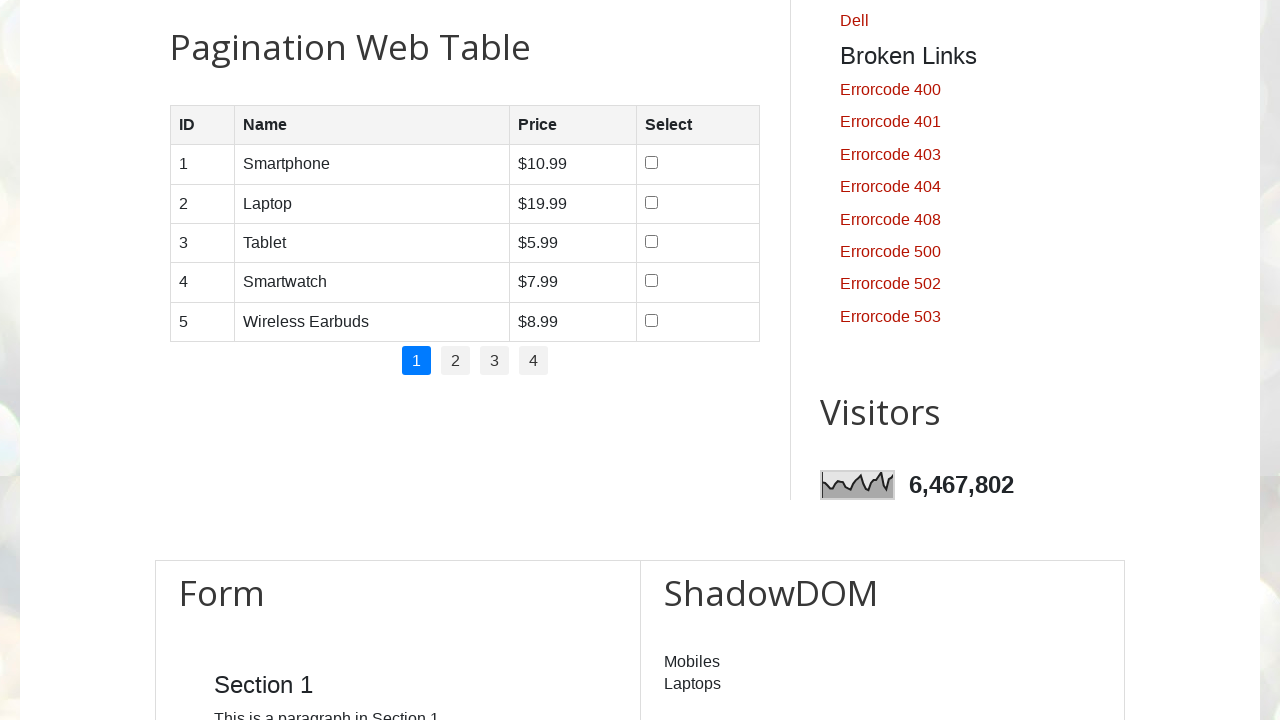

Retrieved product name from row 3, column 2
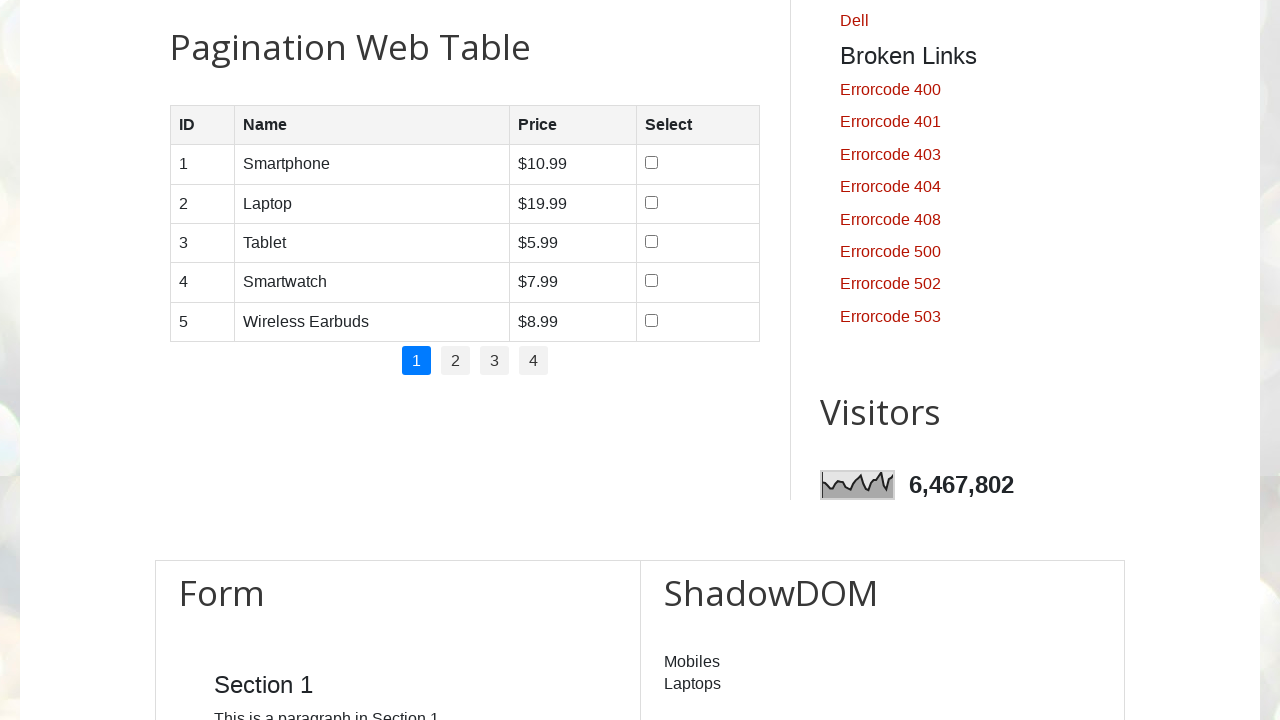

Extracted product name: 'Tablet '
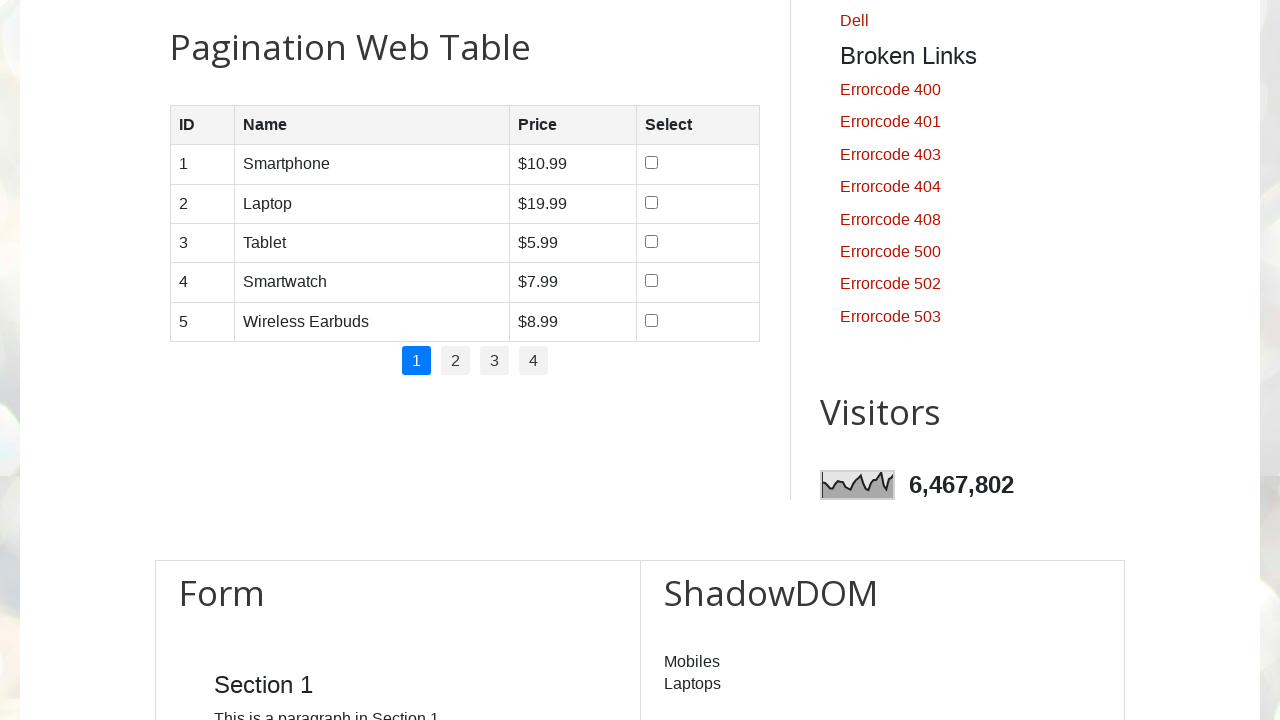

Retrieved product name from row 4, column 2
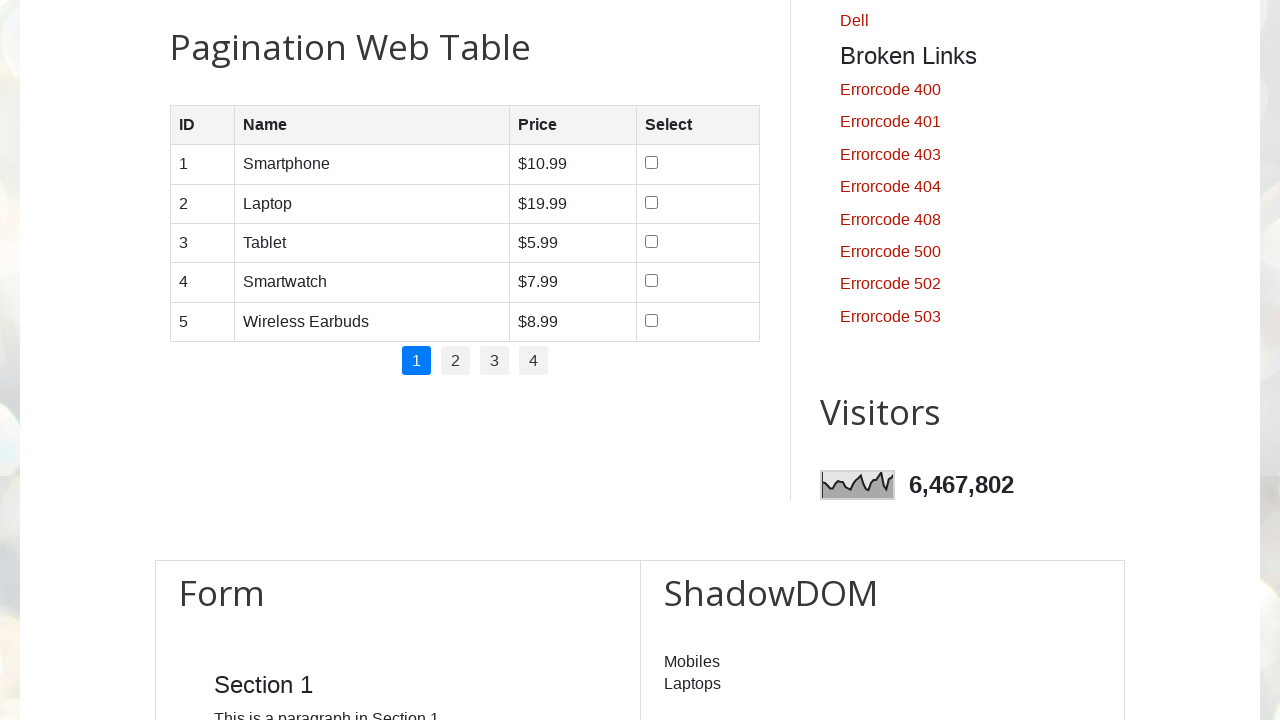

Extracted product name: 'Smartwatch'
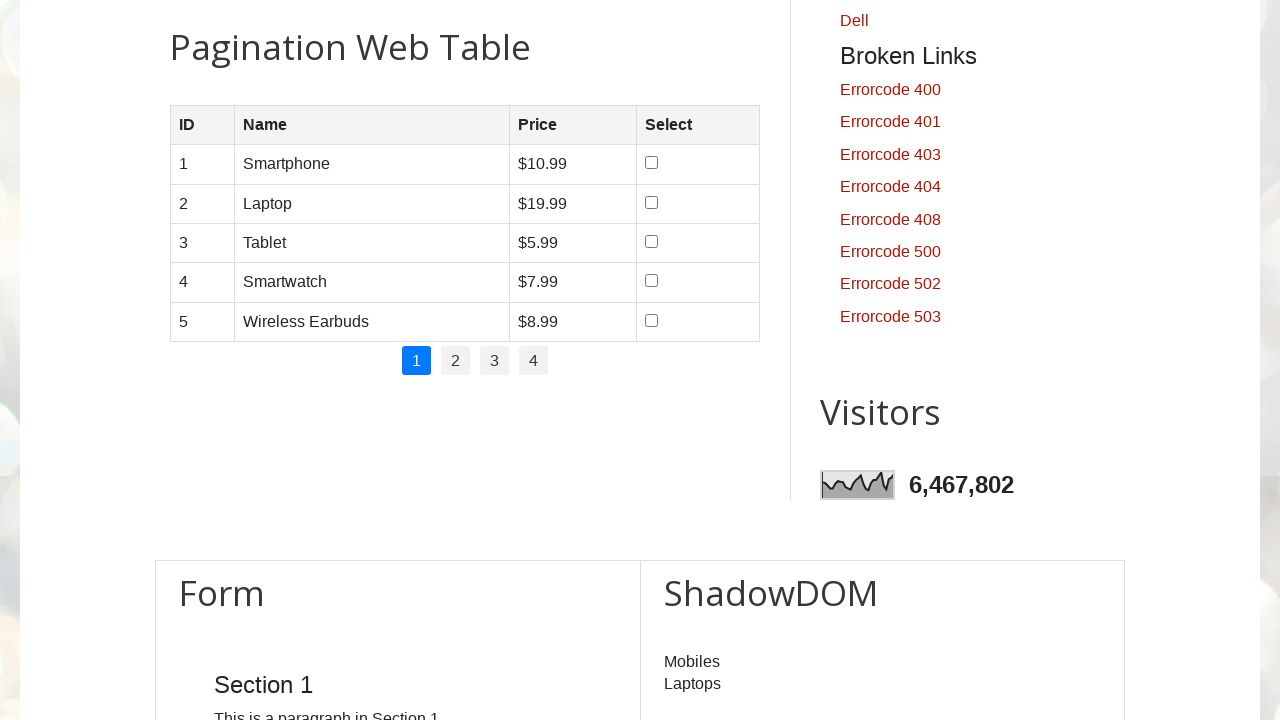

Retrieved product name from row 5, column 2
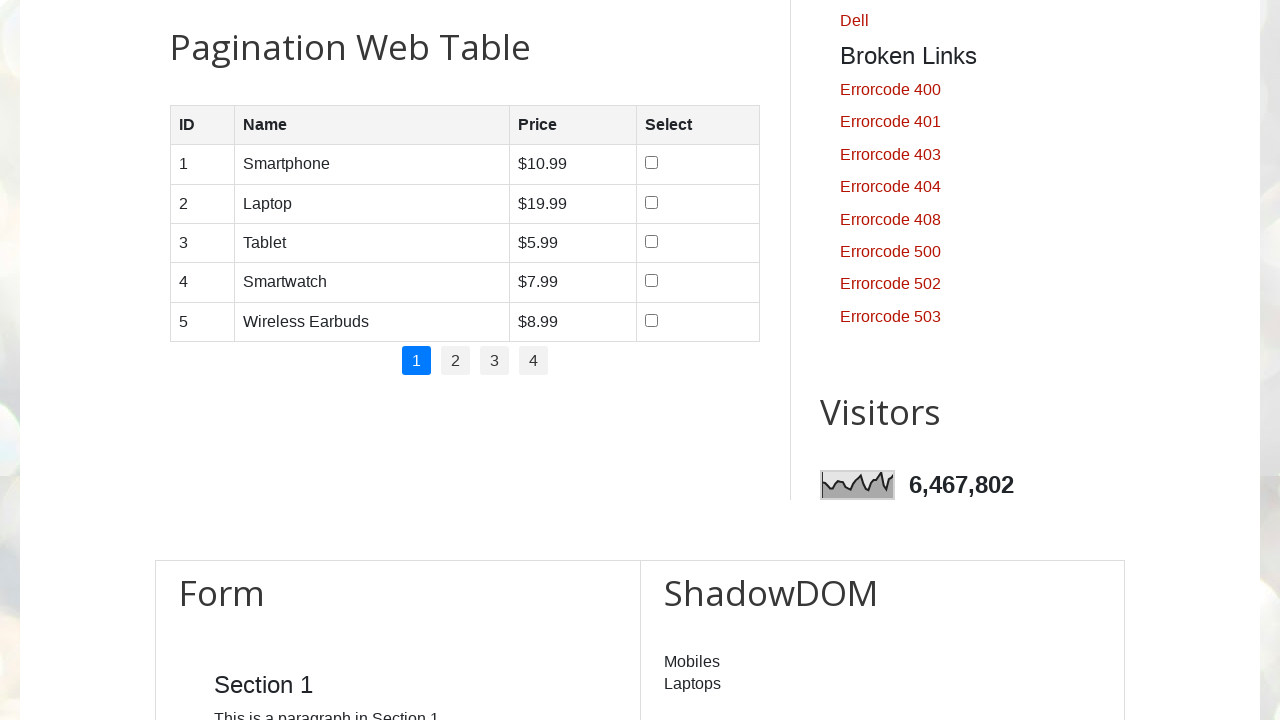

Extracted product name: 'Wireless Earbuds'
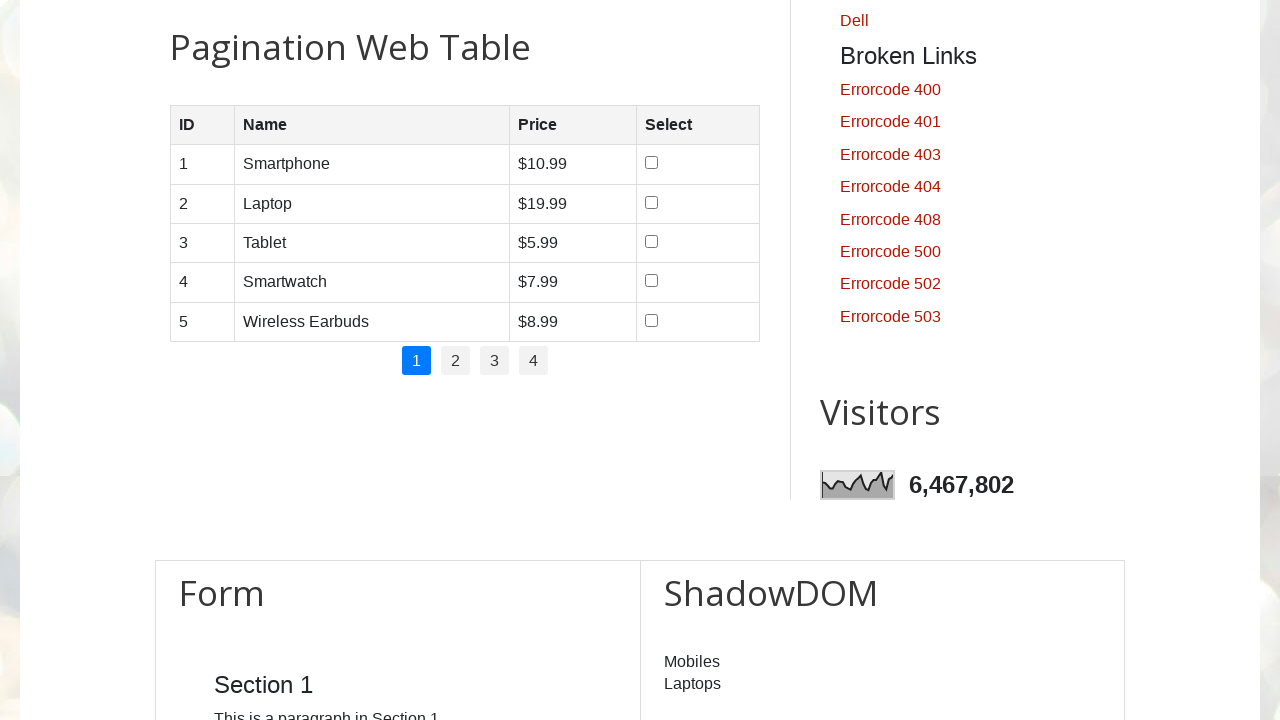

Clicked pagination link for page 2 at (456, 361) on //*[@id="pagination"]/li[2]/a
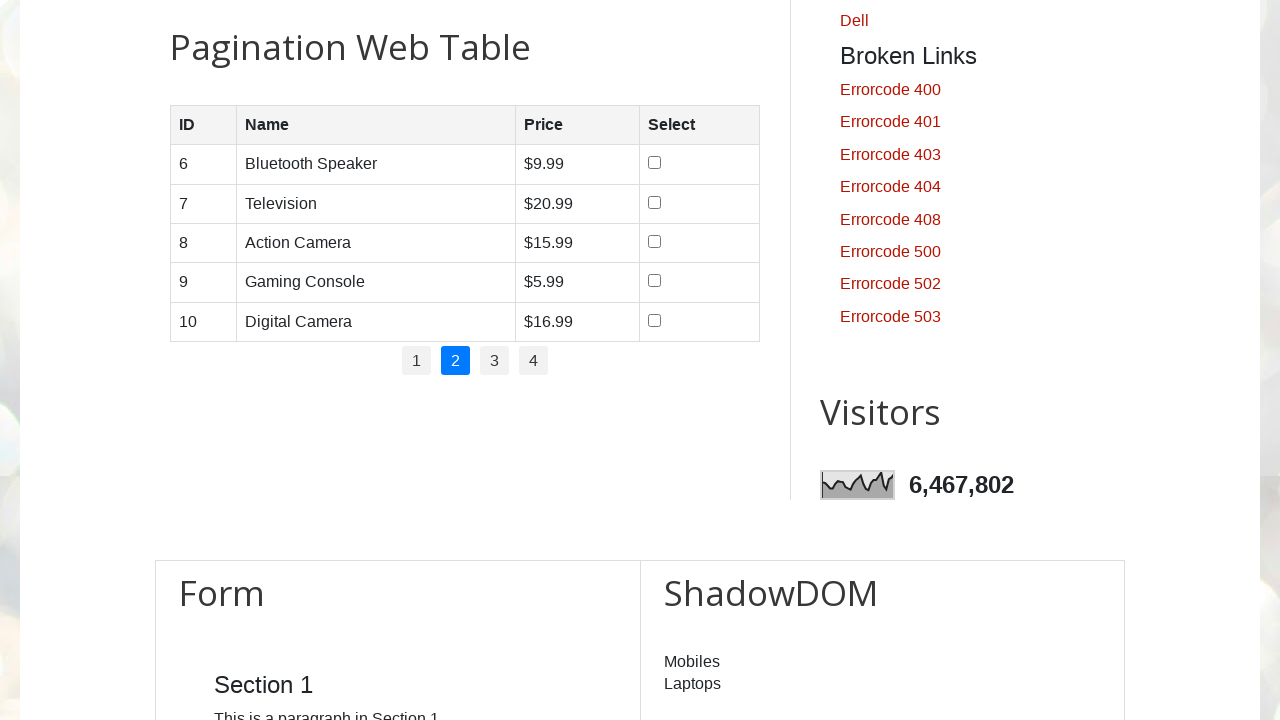

Retrieved product name from row 1, column 2
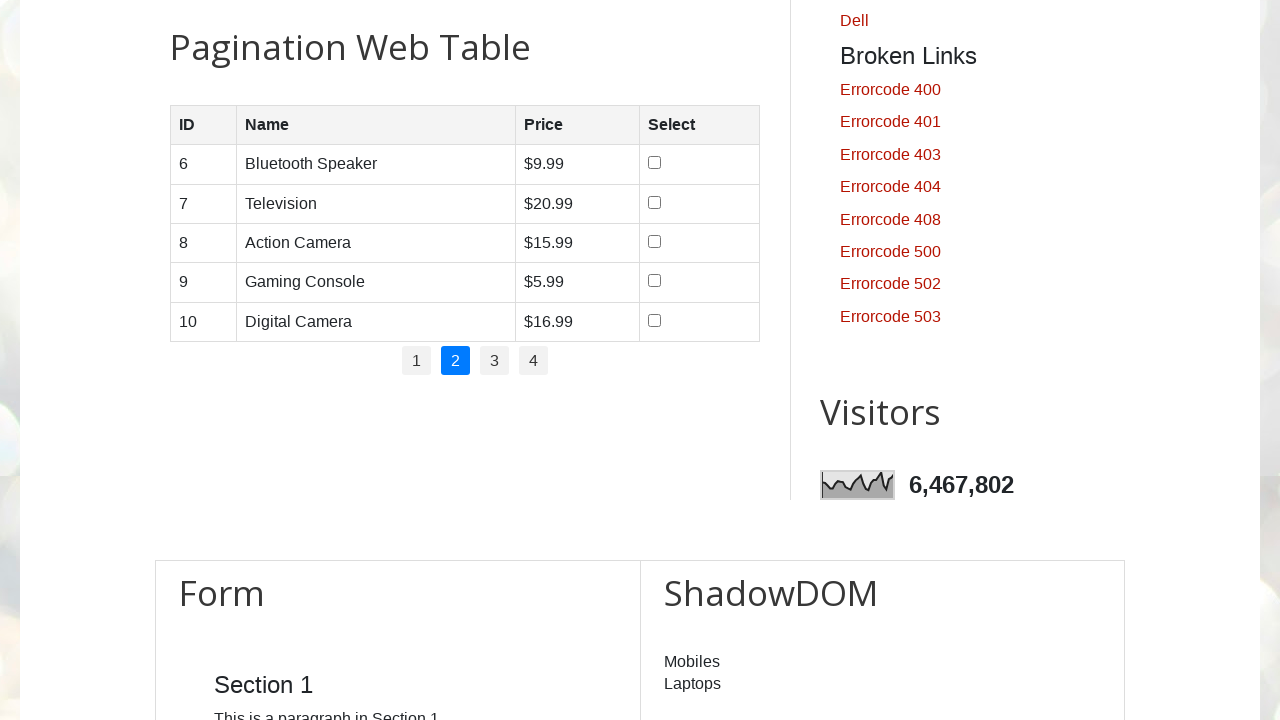

Extracted product name: 'Bluetooth Speaker'
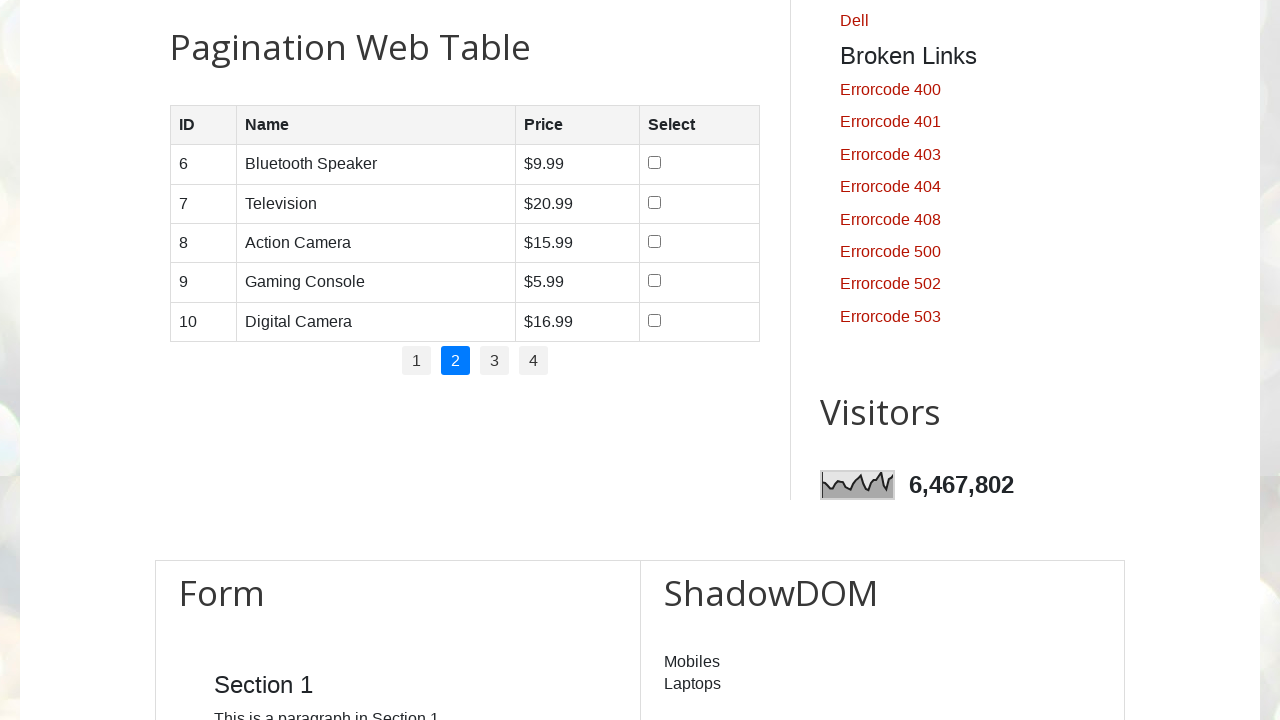

Retrieved product name from row 2, column 2
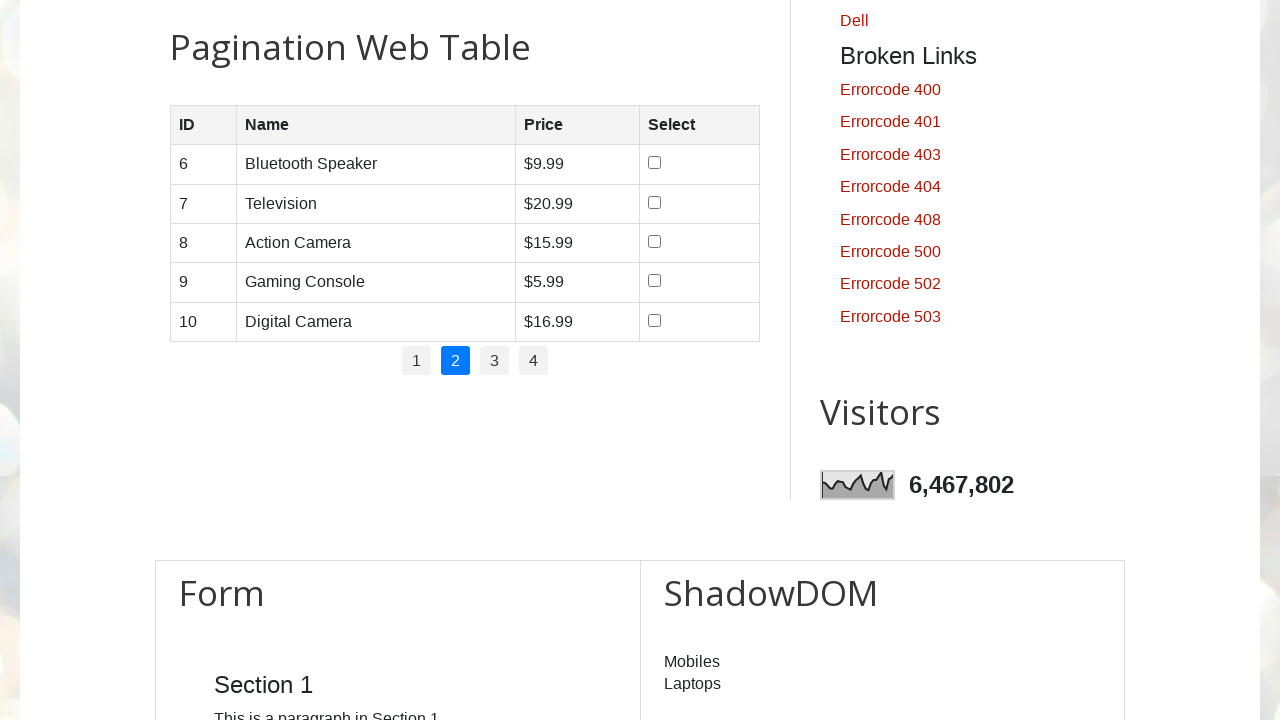

Extracted product name: 'Television'
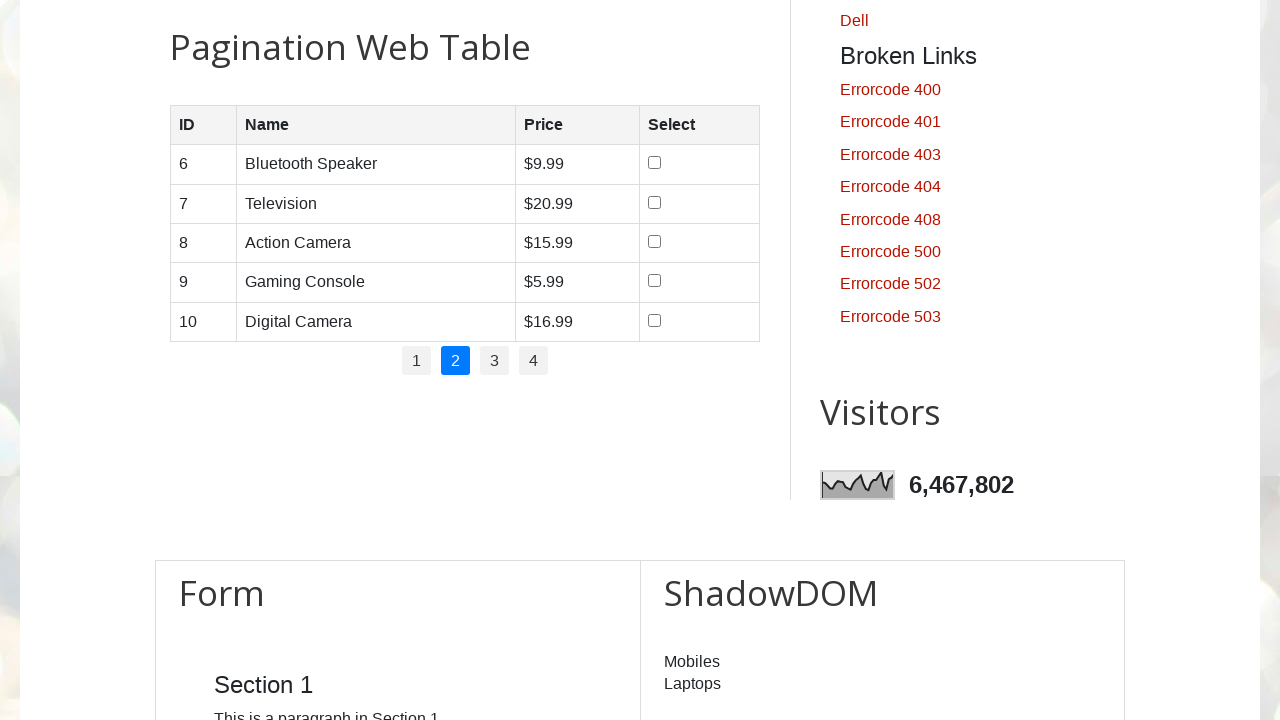

Retrieved product name from row 3, column 2
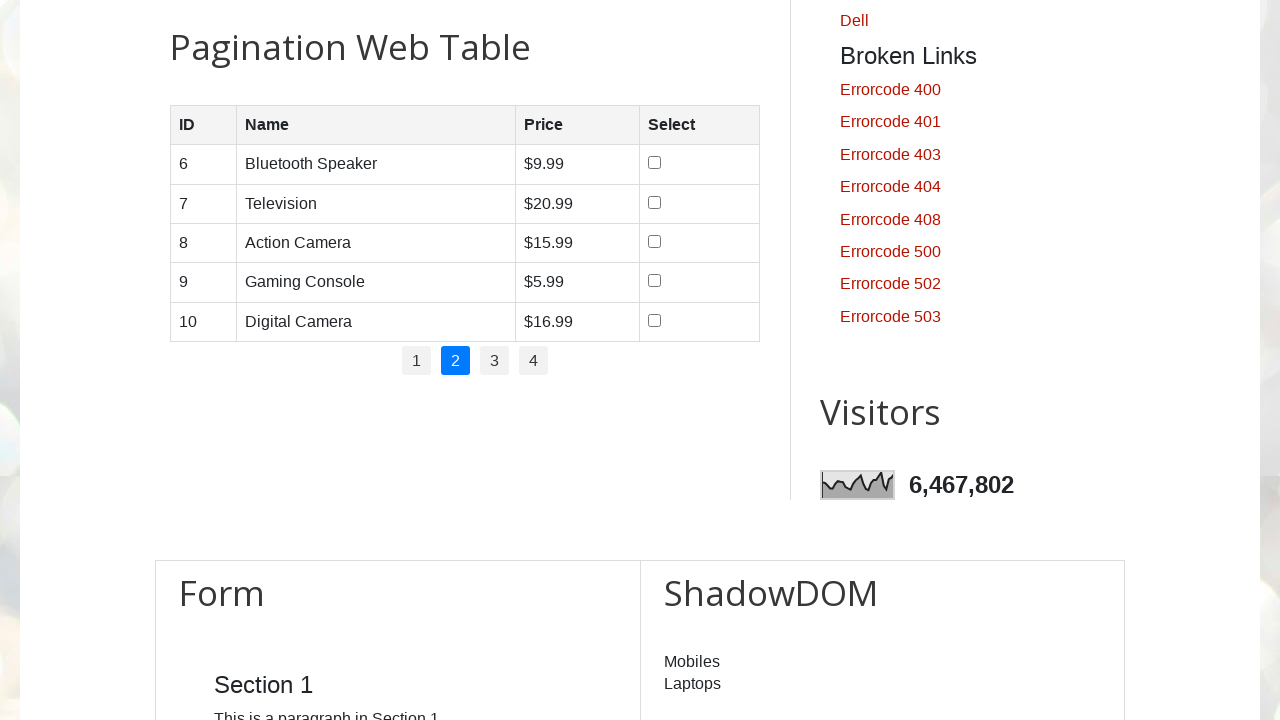

Extracted product name: 'Action Camera'
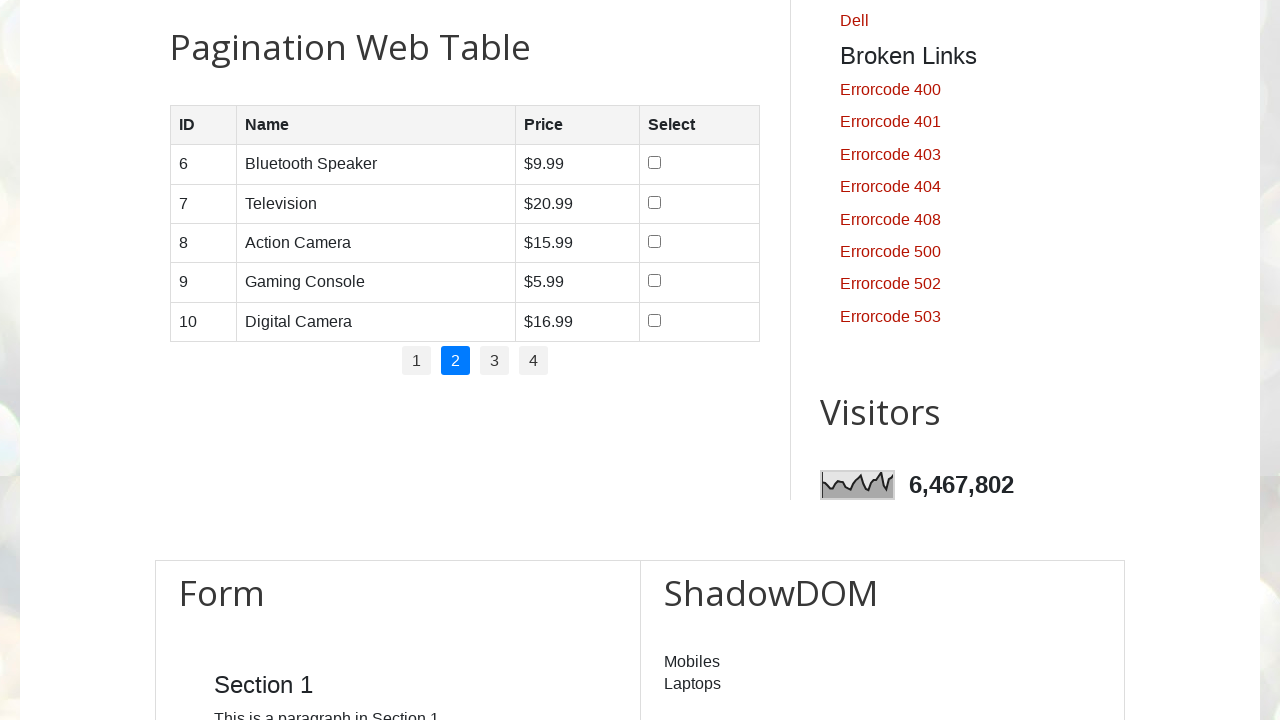

Retrieved product name from row 4, column 2
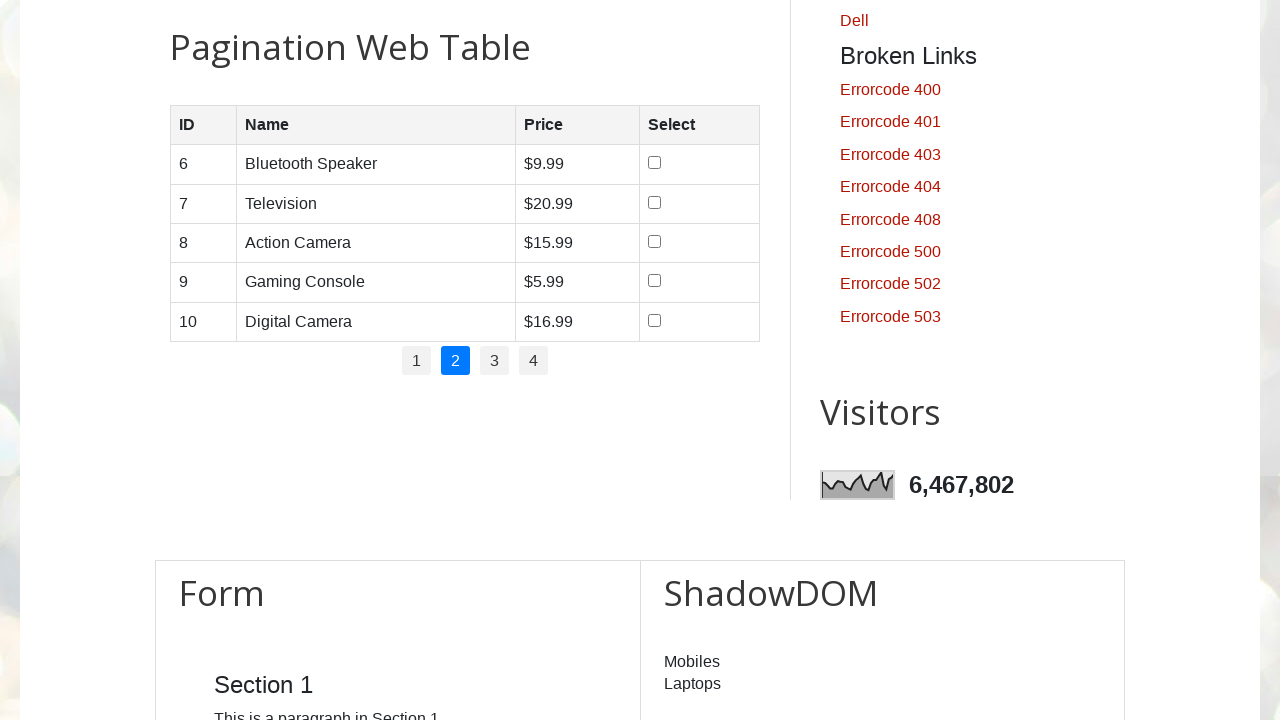

Extracted product name: 'Gaming Console'
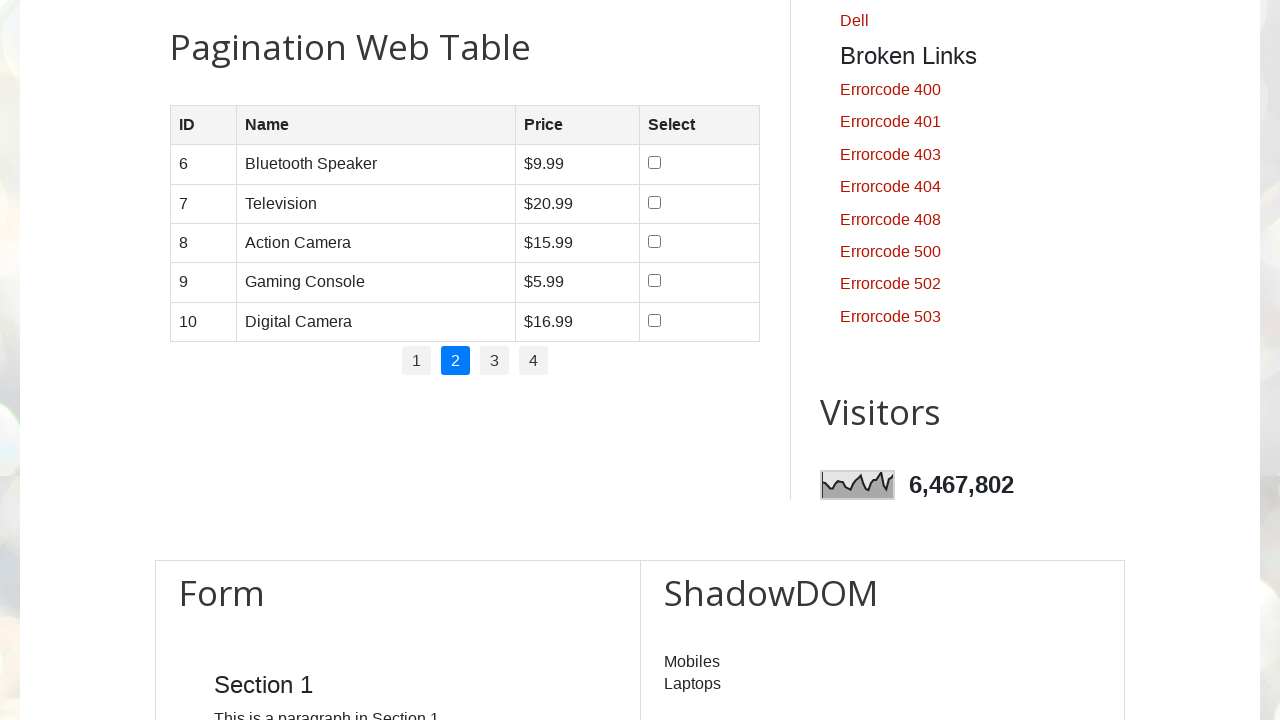

Retrieved product name from row 5, column 2
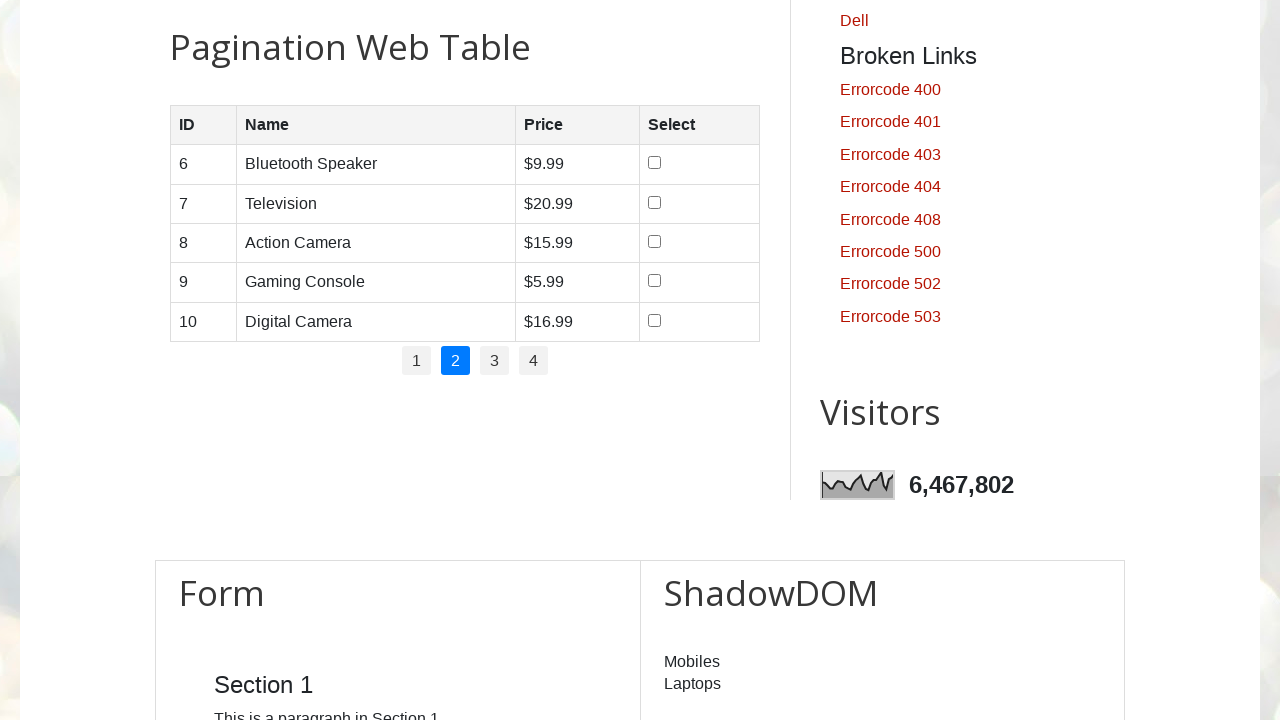

Extracted product name: 'Digital Camera'
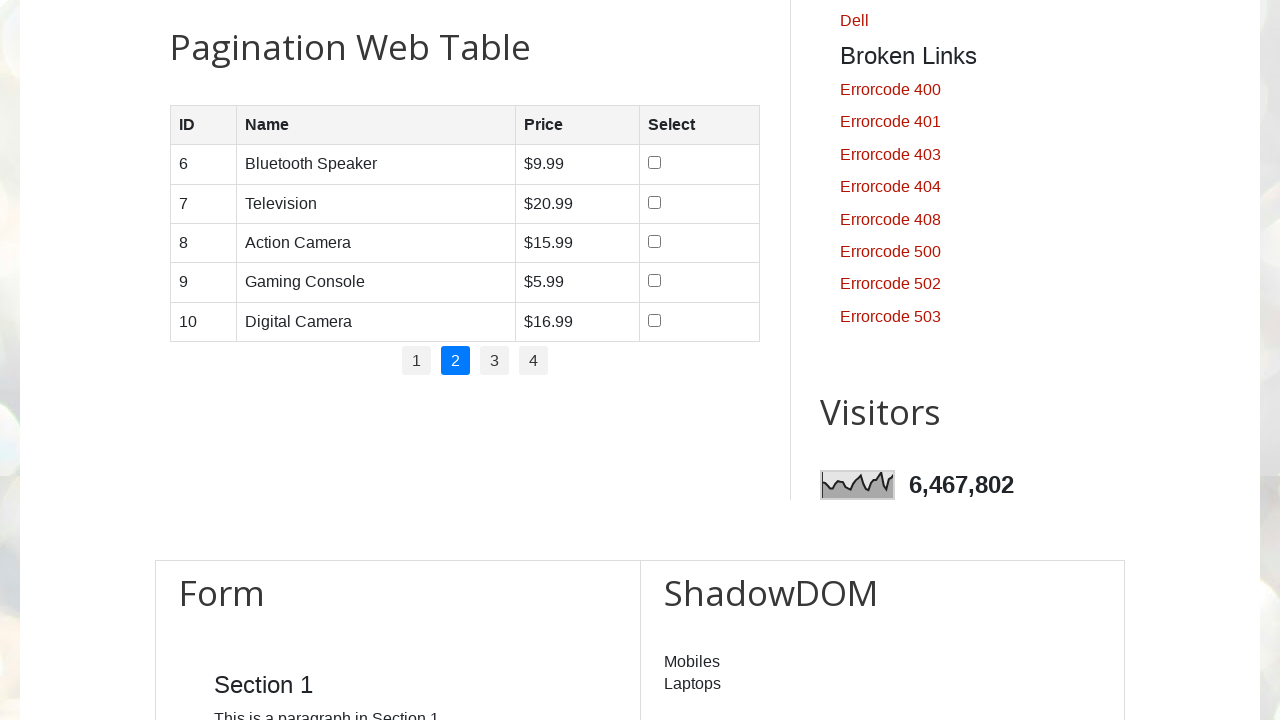

Clicked pagination link for page 3 at (494, 361) on //*[@id="pagination"]/li[3]/a
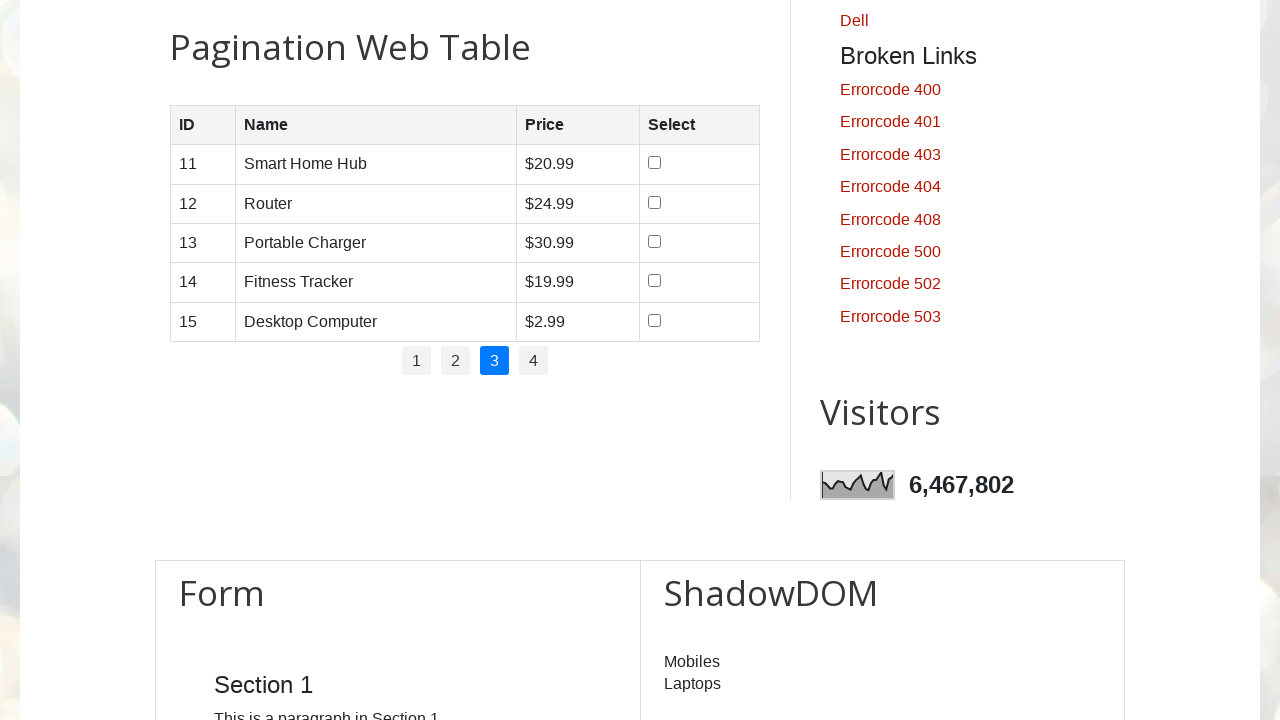

Retrieved product name from row 1, column 2
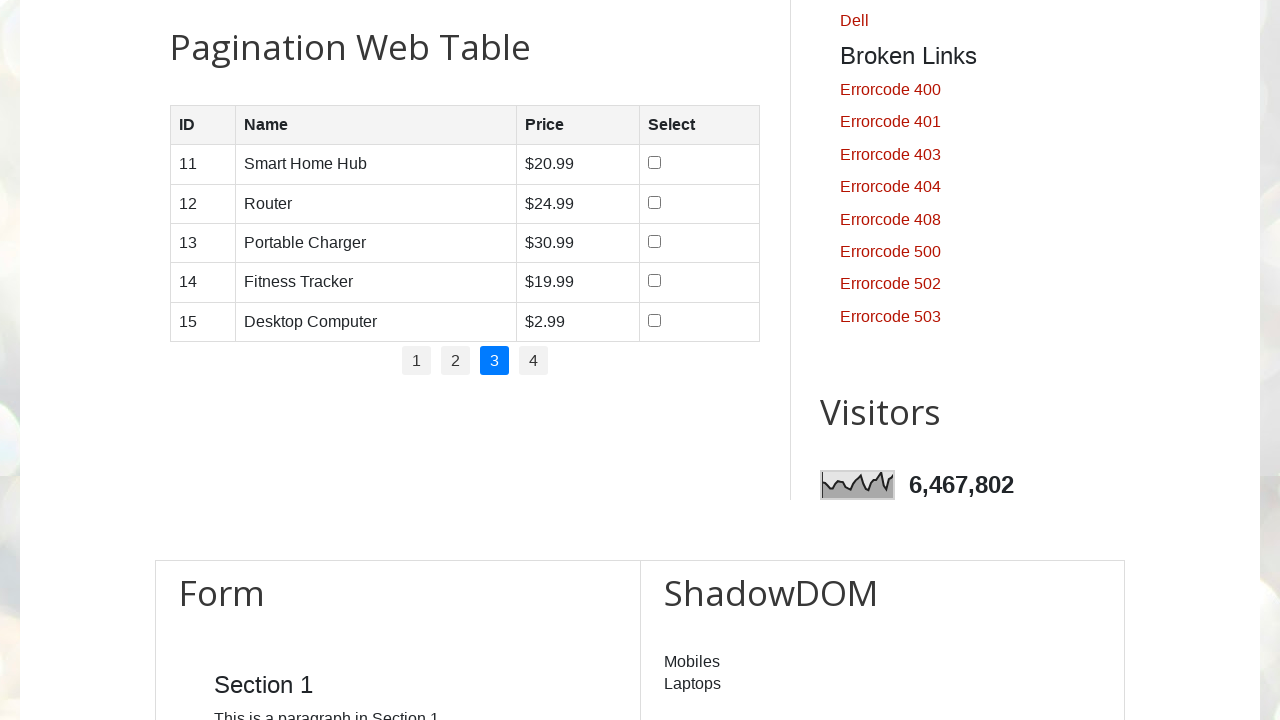

Extracted product name: 'Smart Home Hub'
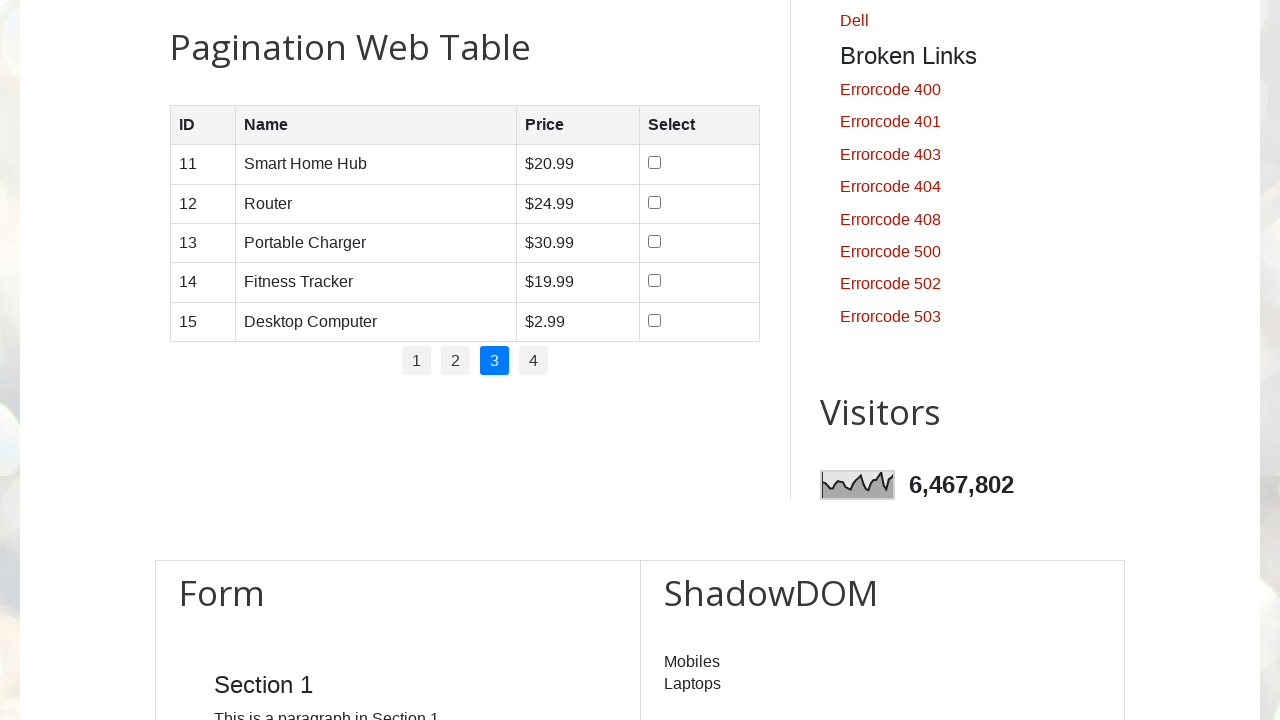

Retrieved product name from row 2, column 2
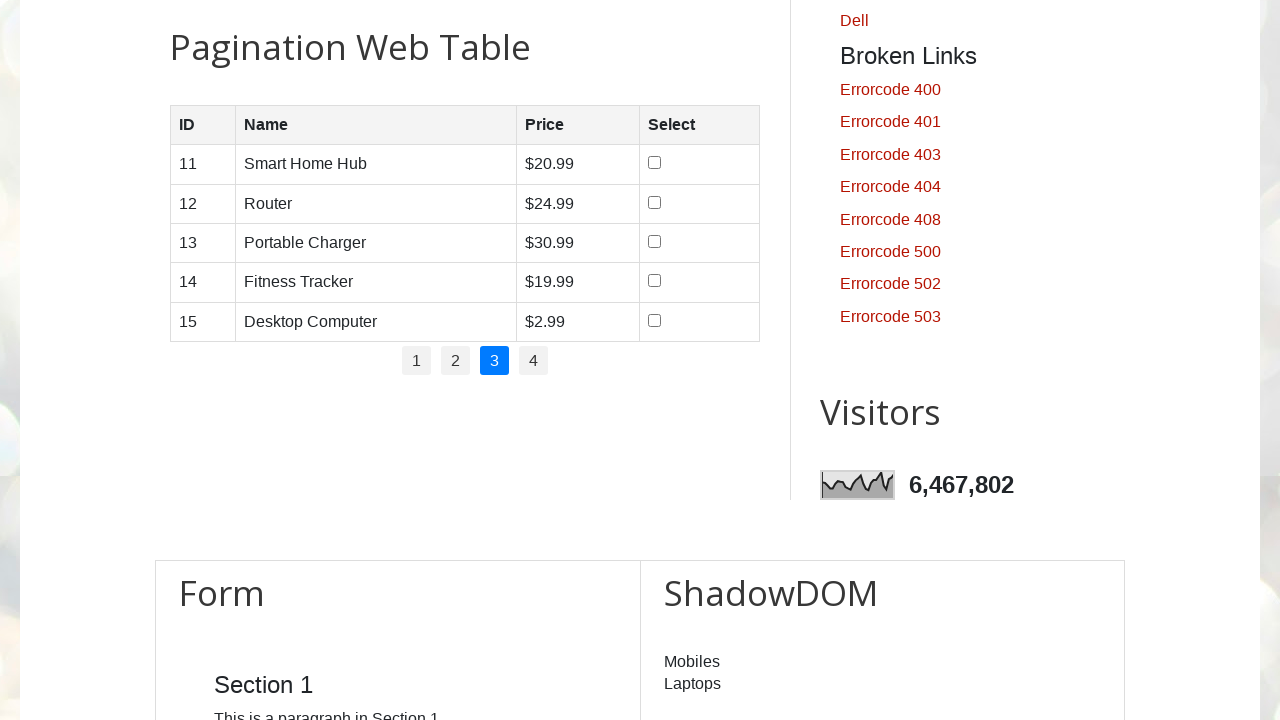

Extracted product name: 'Router'
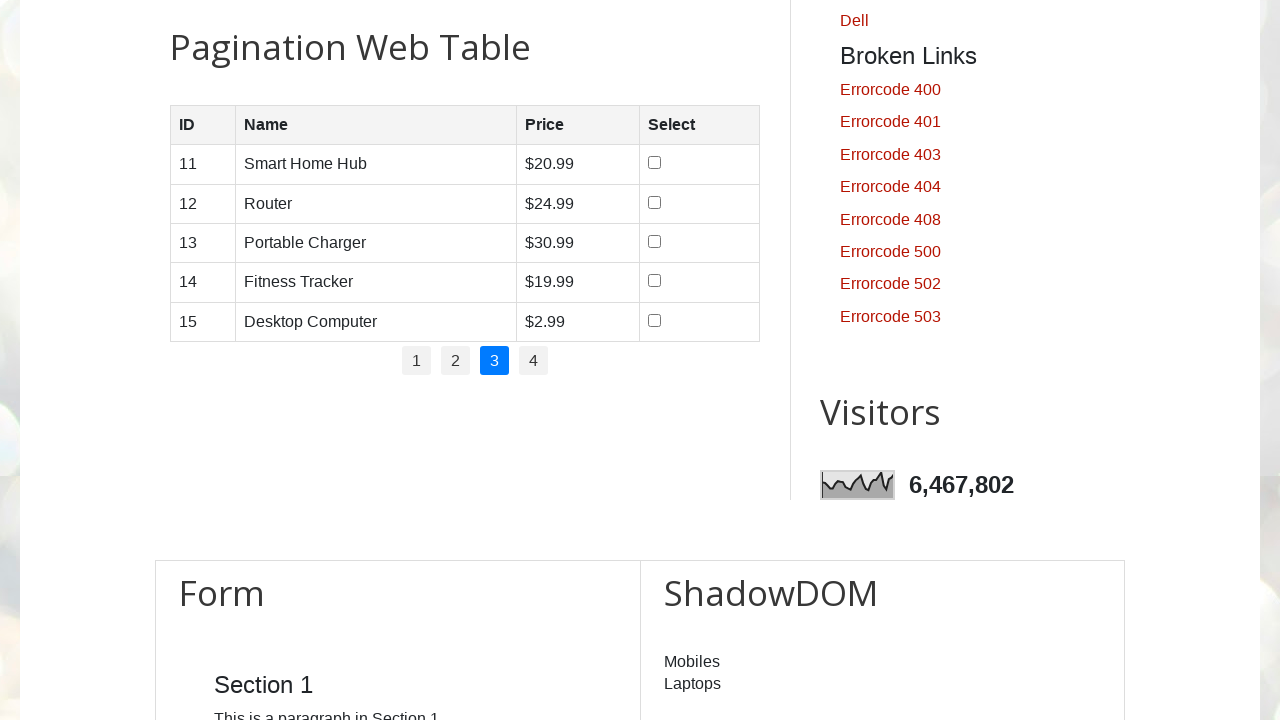

Retrieved product name from row 3, column 2
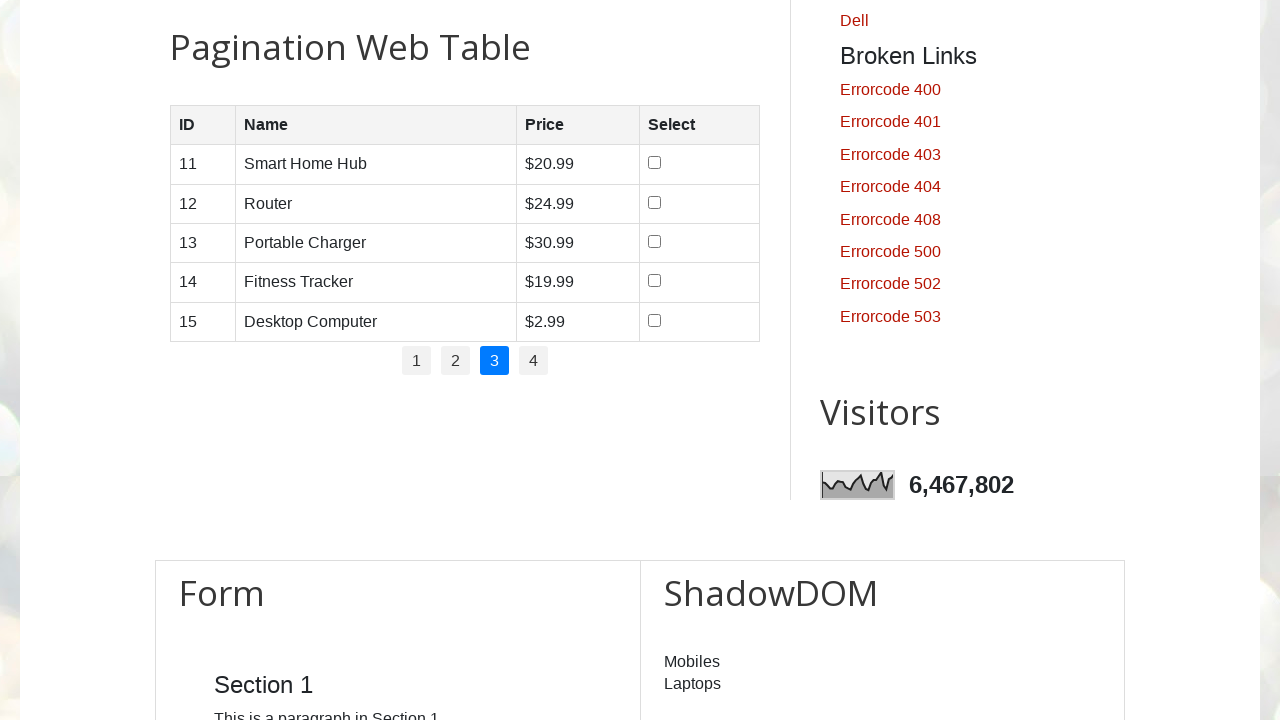

Extracted product name: 'Portable Charger'
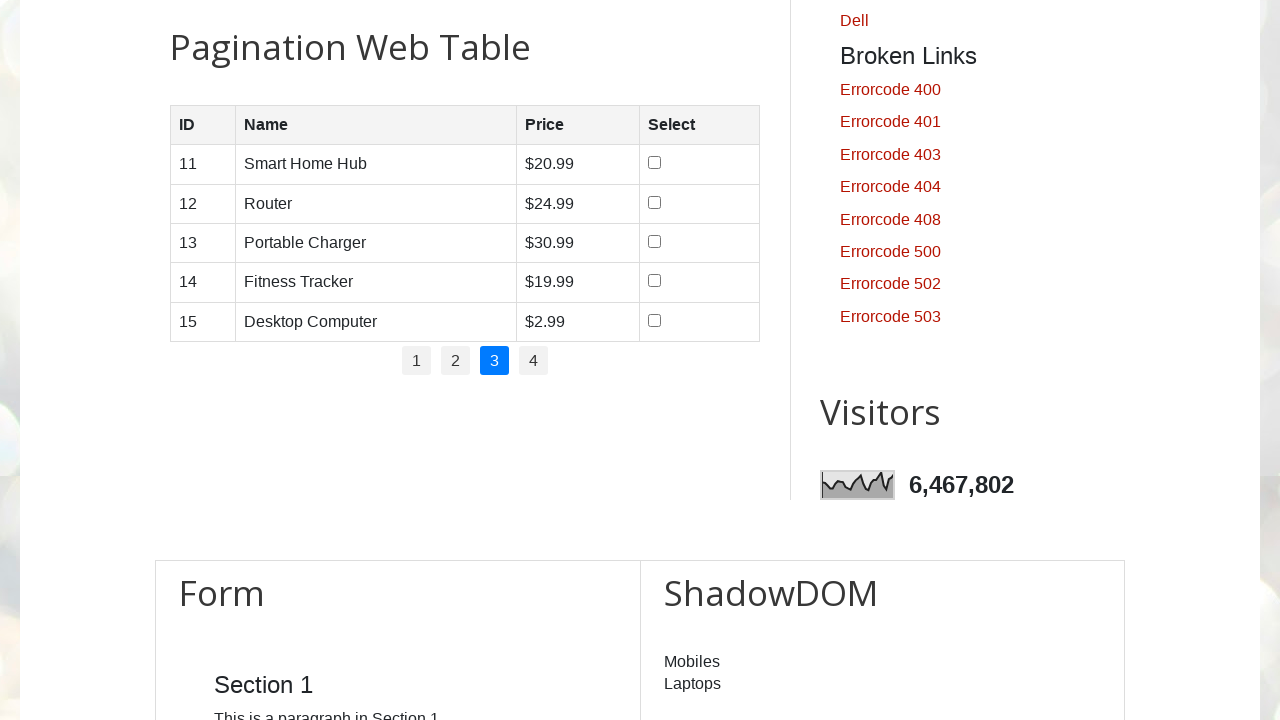

Retrieved product name from row 4, column 2
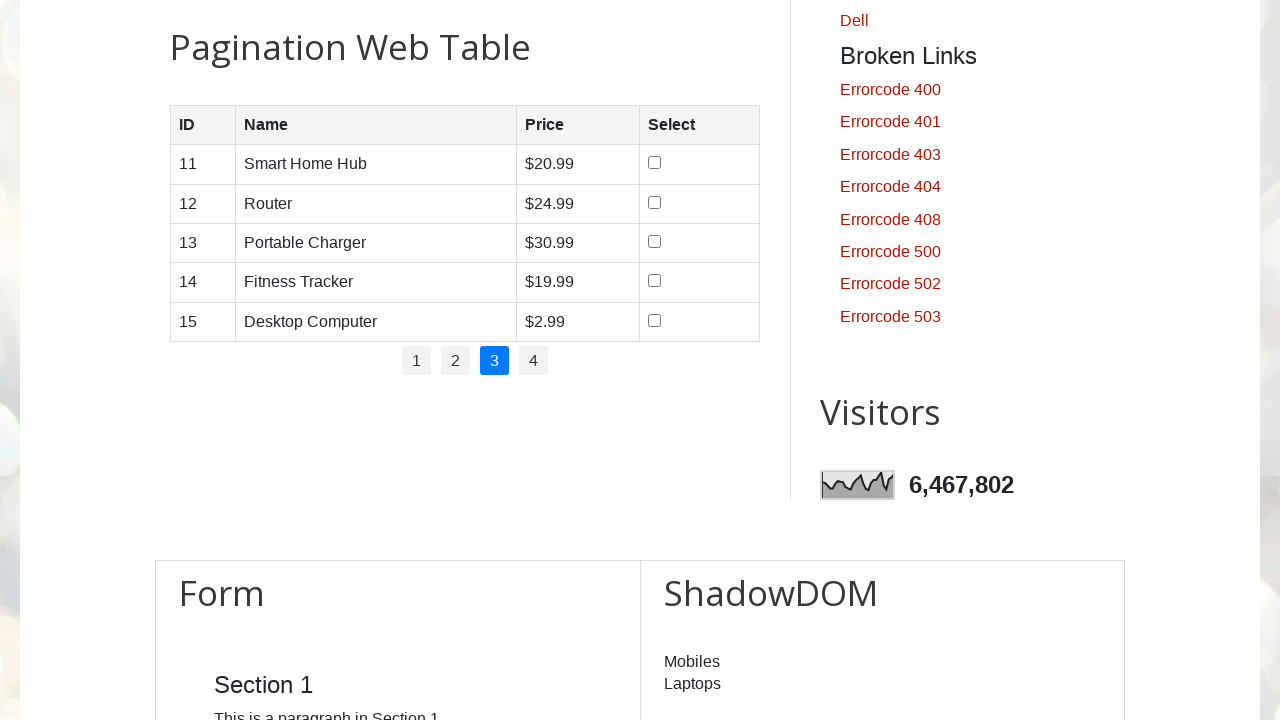

Extracted product name: 'Fitness Tracker'
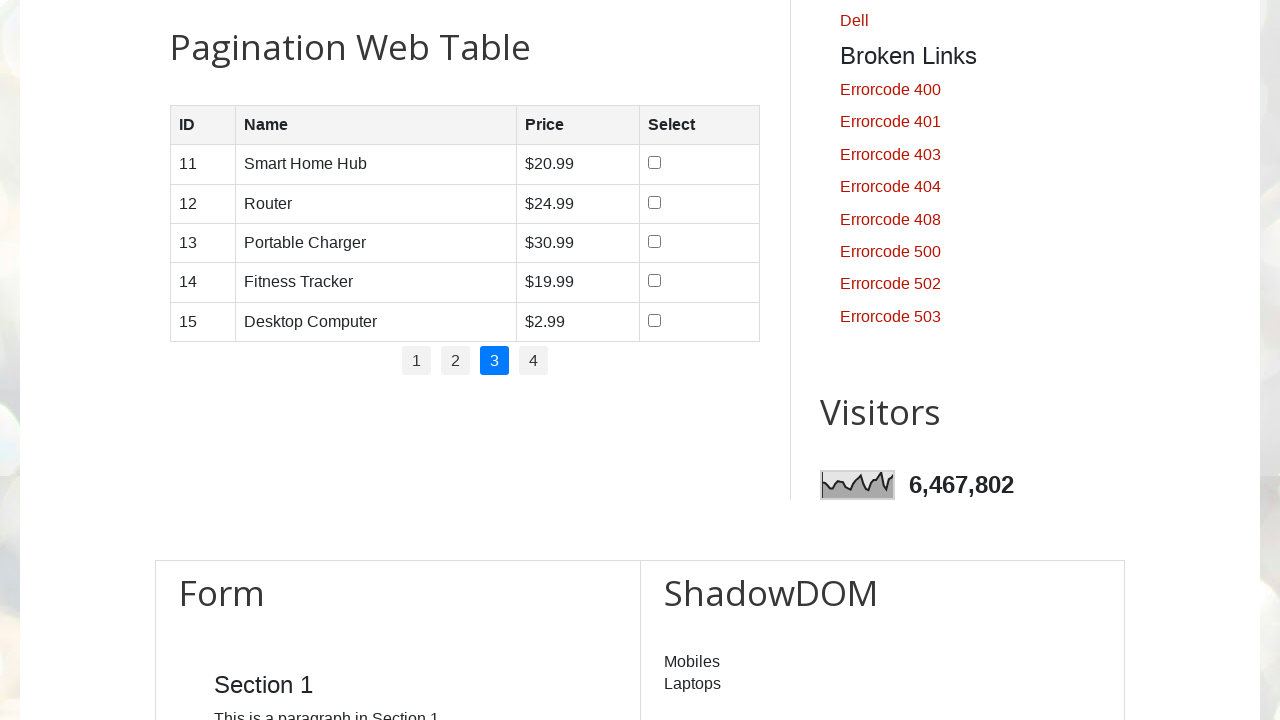

Found 'Fitness Tracker' at row 4, retrieving price from column 3
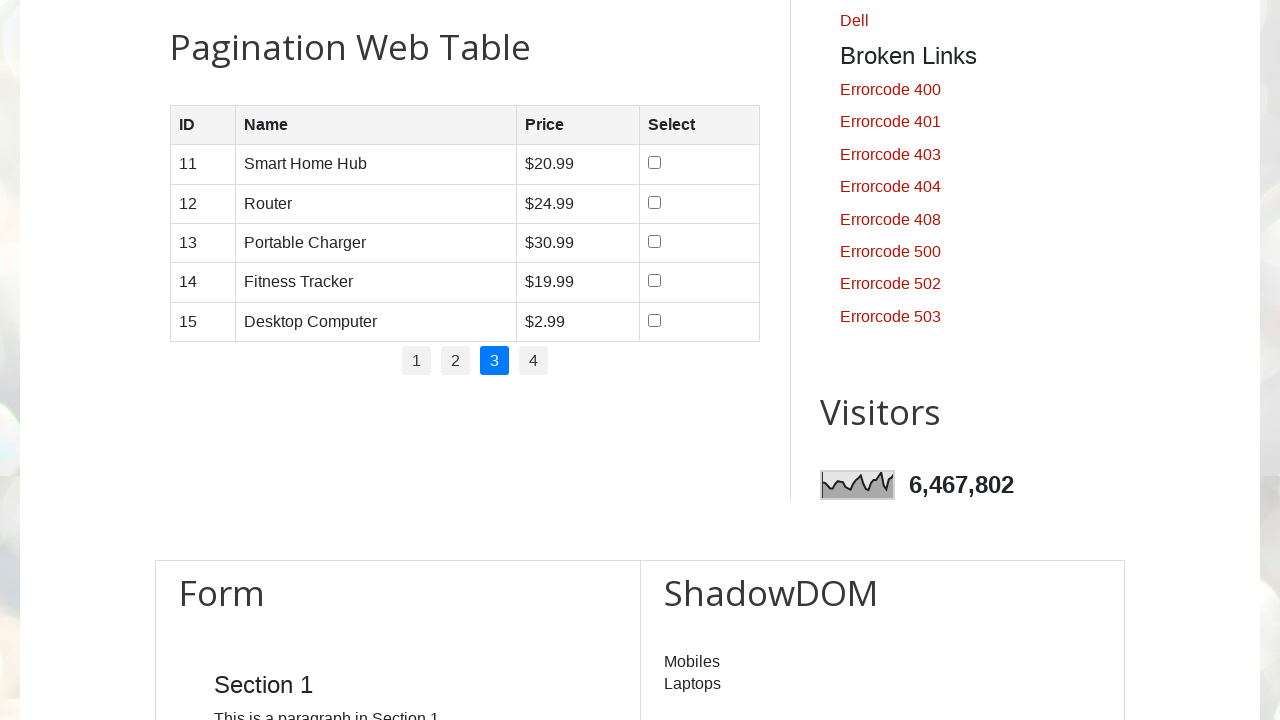

Extracted price: '$19.99'
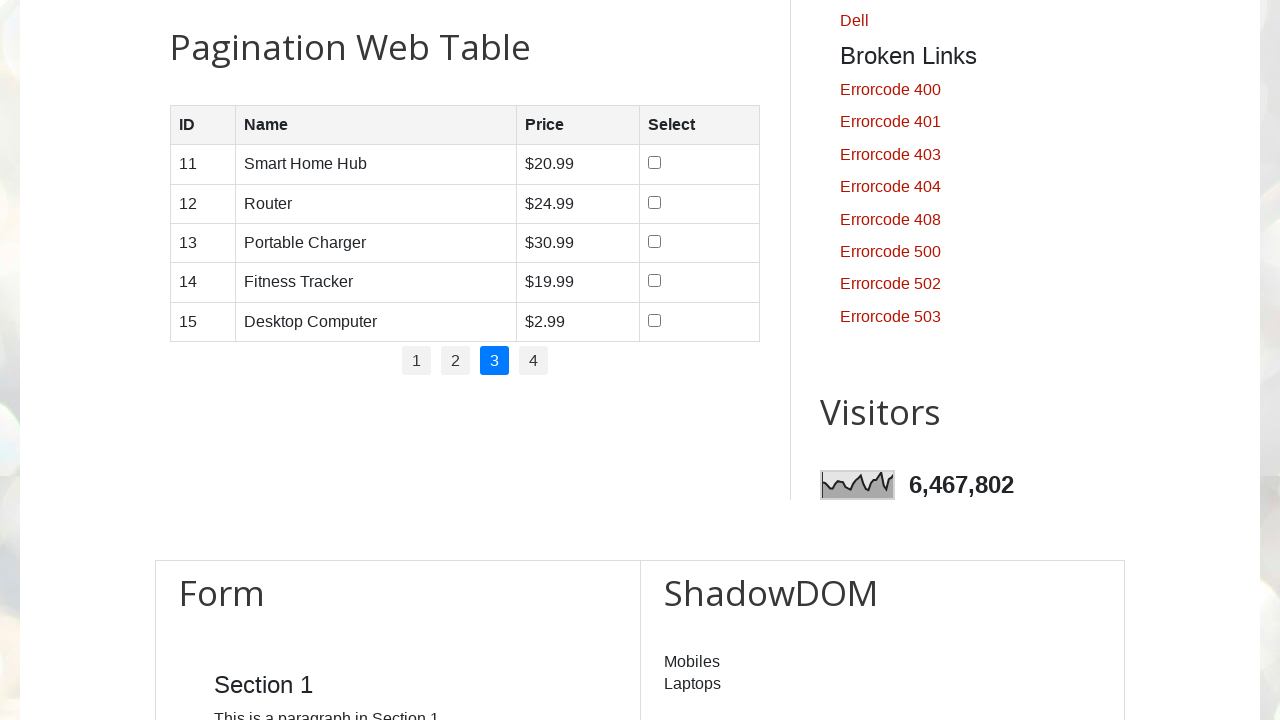

Product 'Fitness Tracker' found, pagination search complete
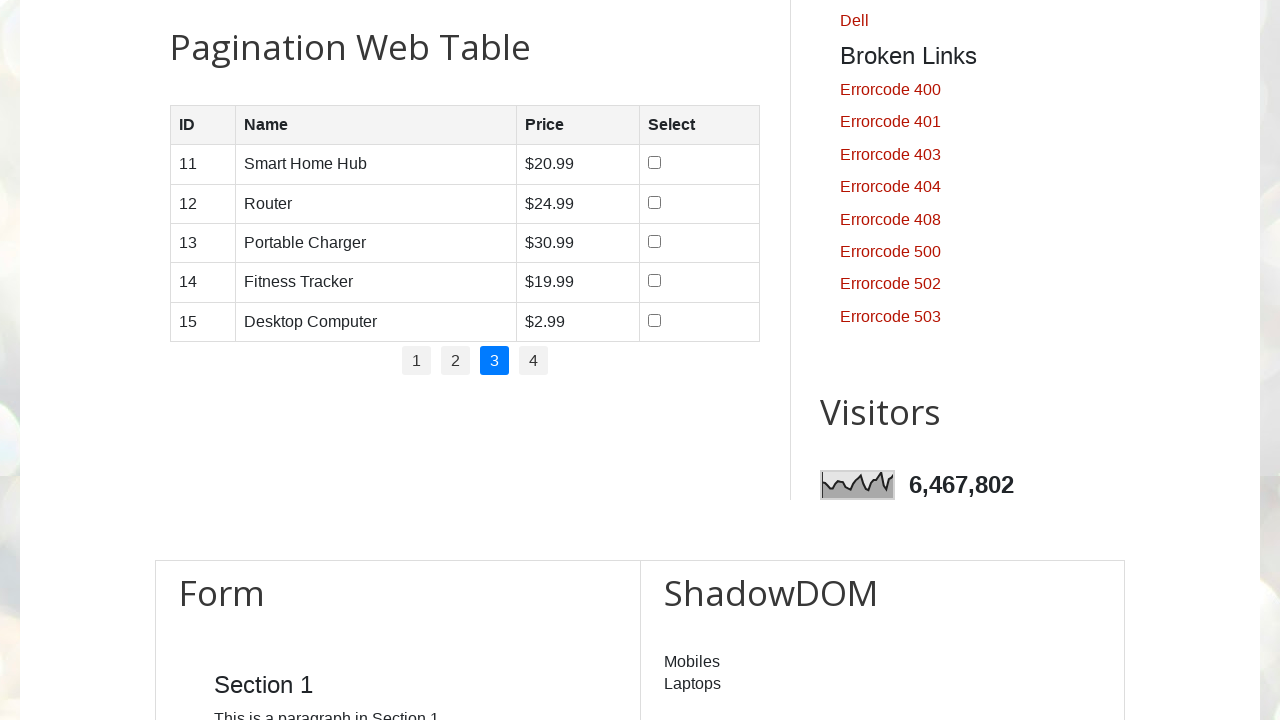

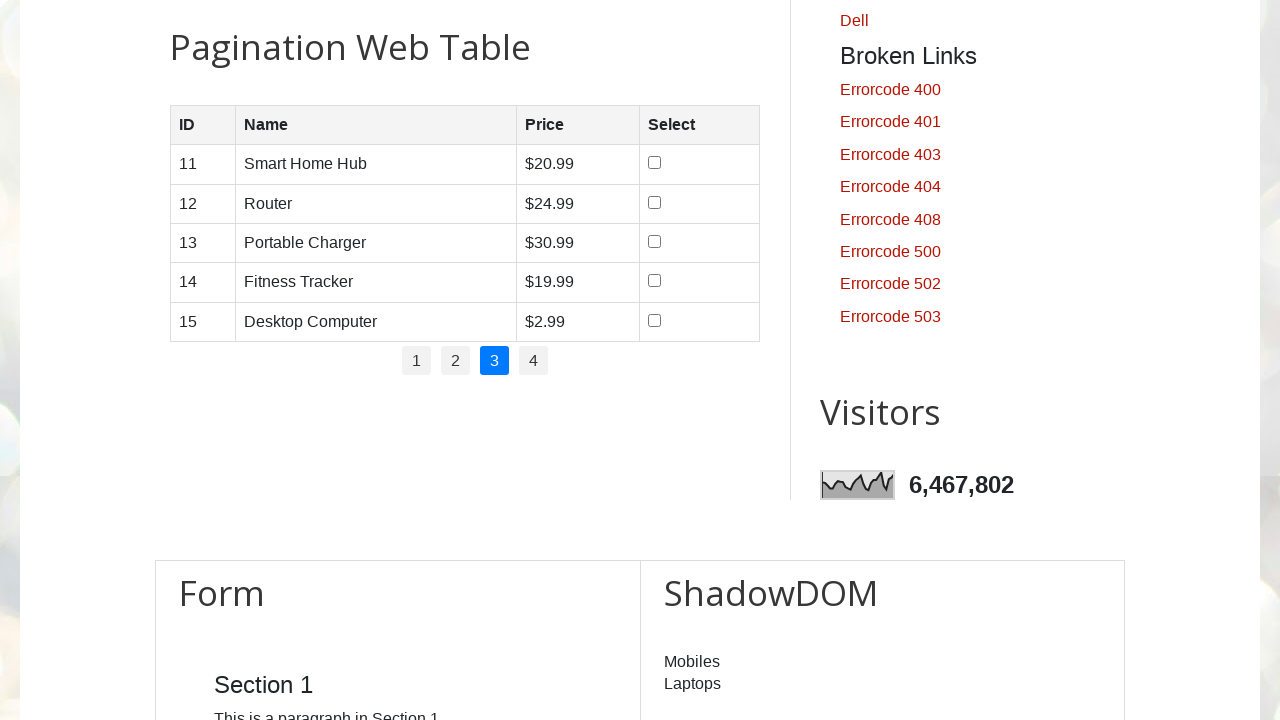